Navigates through horoscope buttons to view daily fortune for each zodiac sign

Starting URL: https://fortune.nate.com/contents/freeunse/freeunseframe.nate?freeUnseId=today04

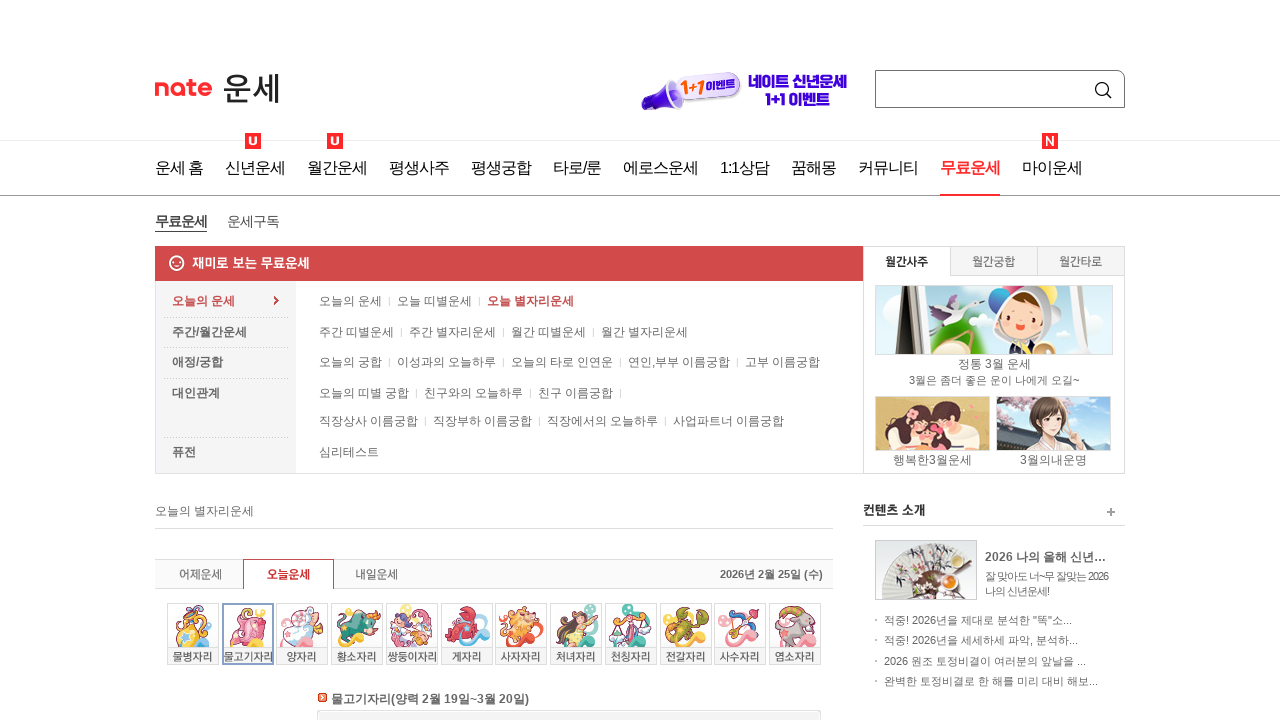

Navigated to fortune horoscope page
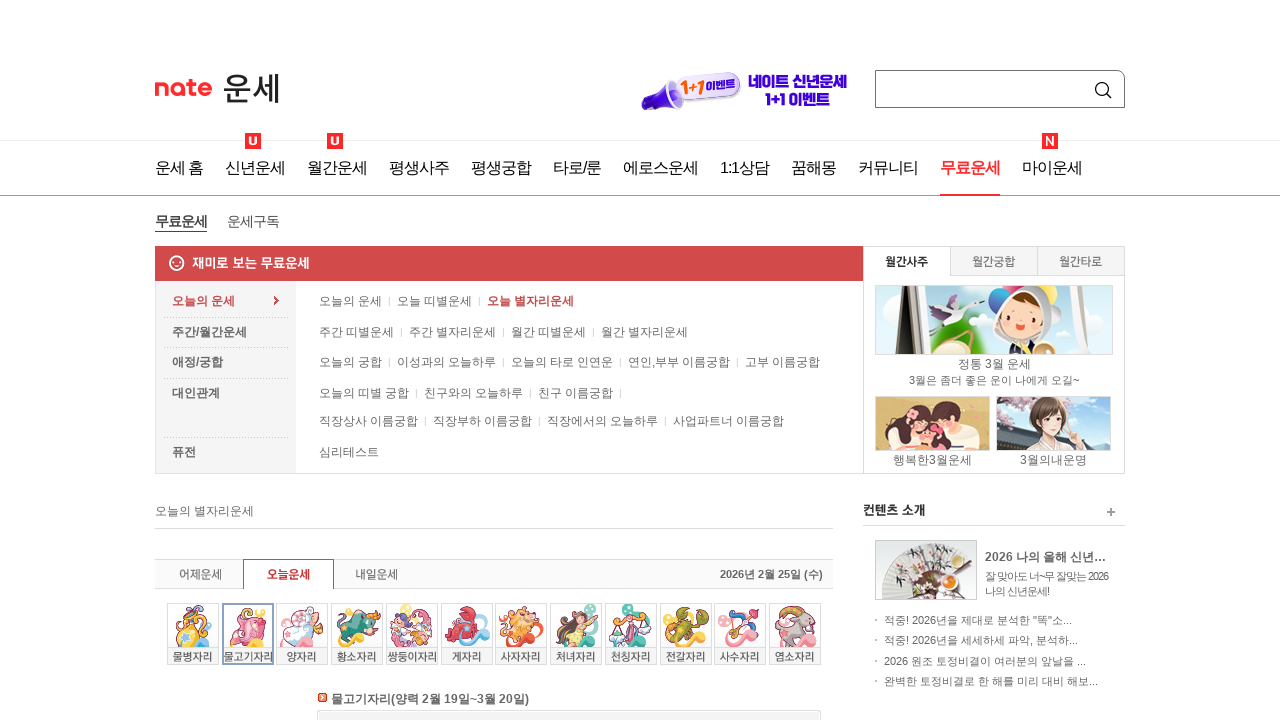

Switched to content iframe
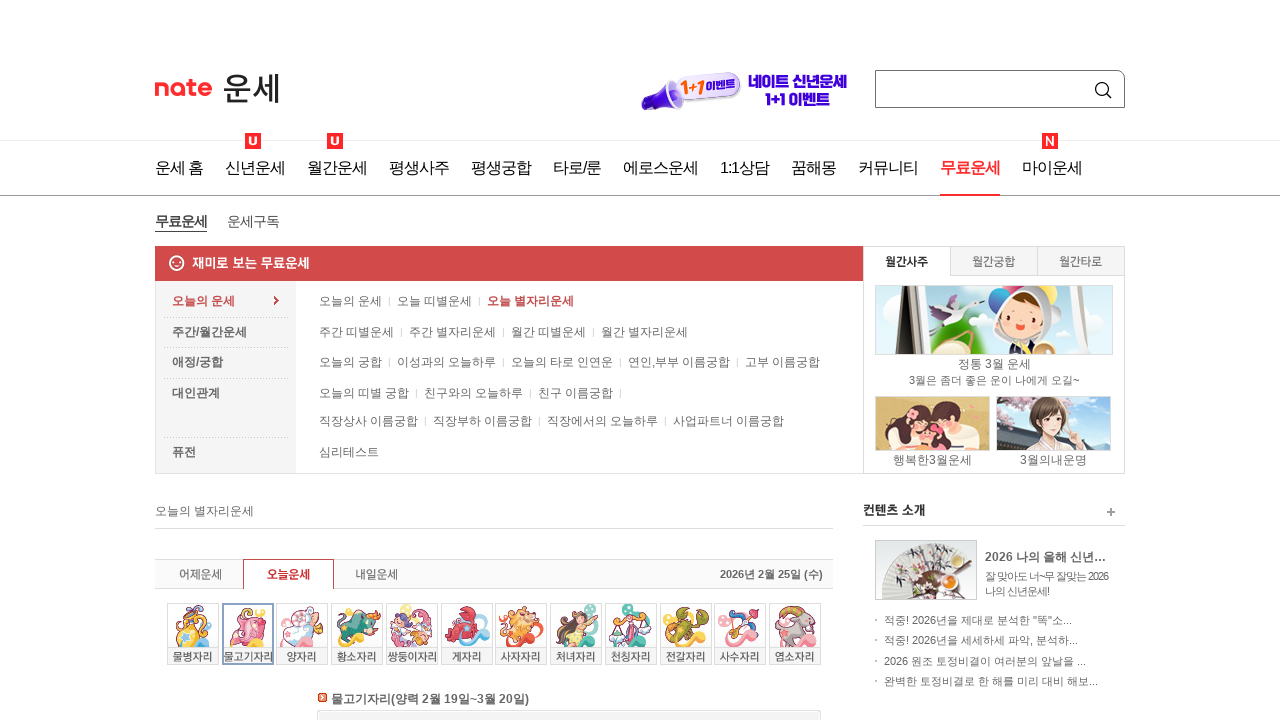

Clicked zodiac sign button at column 1 at (193, 634) on //*[@id="tee"]/tbody/tr/td[1]
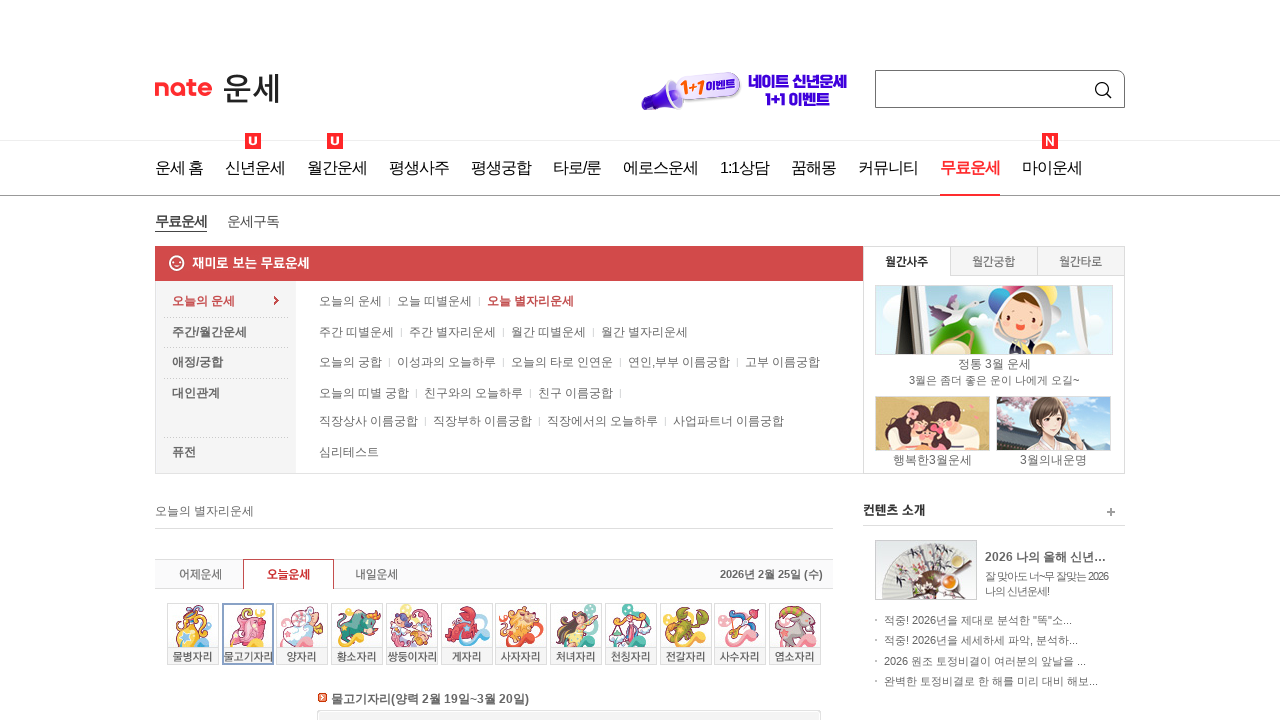

Waited for content to load
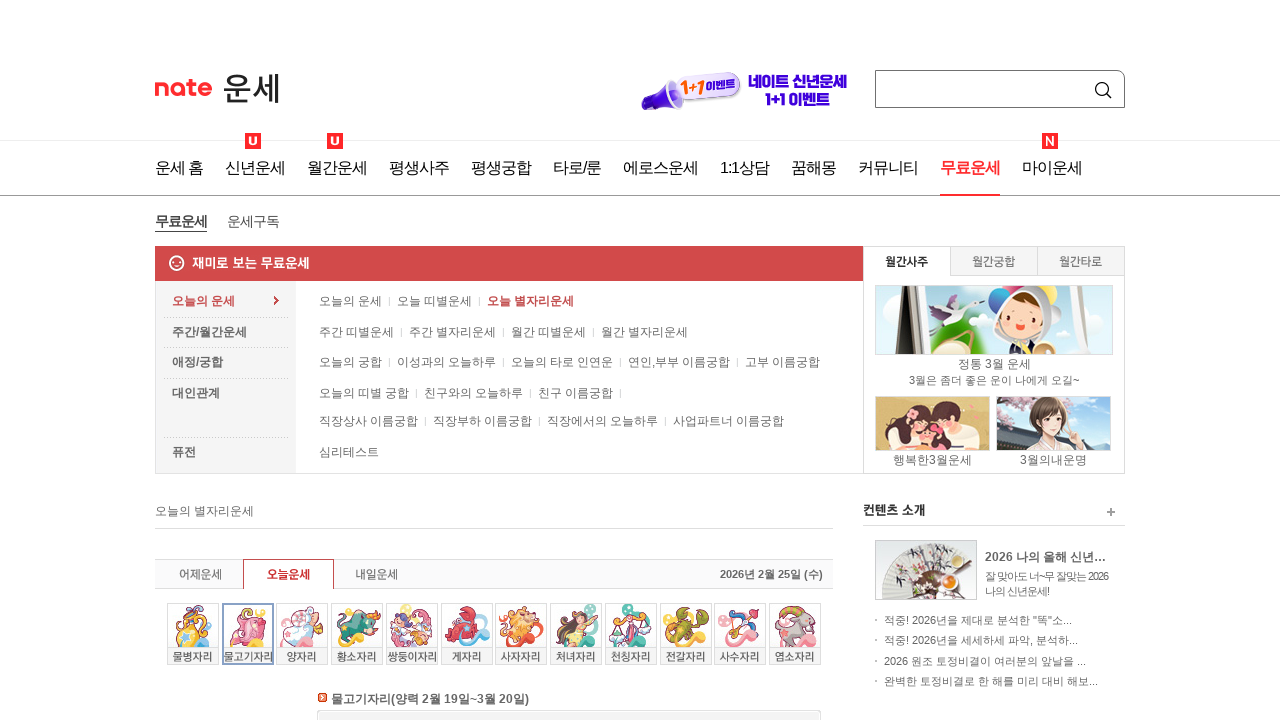

Fortune content box loaded
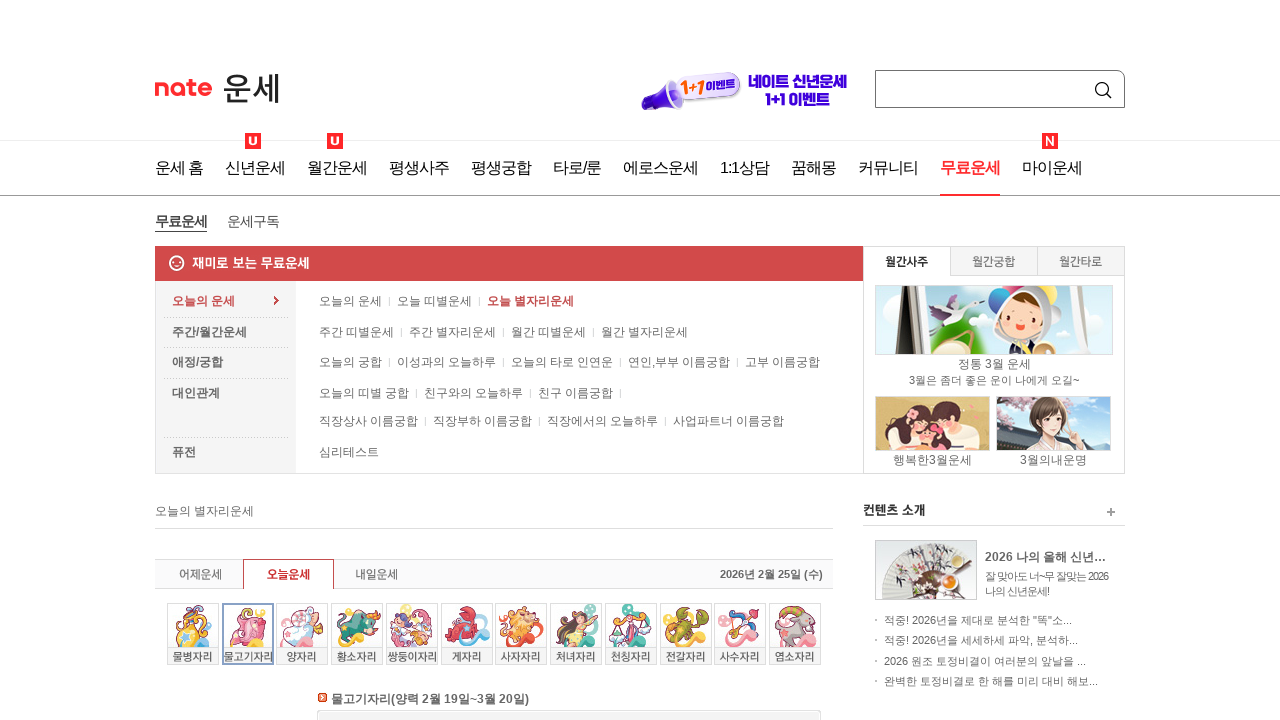

Clicked zodiac sign button at column 3 at (248, 634) on //*[@id="tee"]/tbody/tr/td[3]
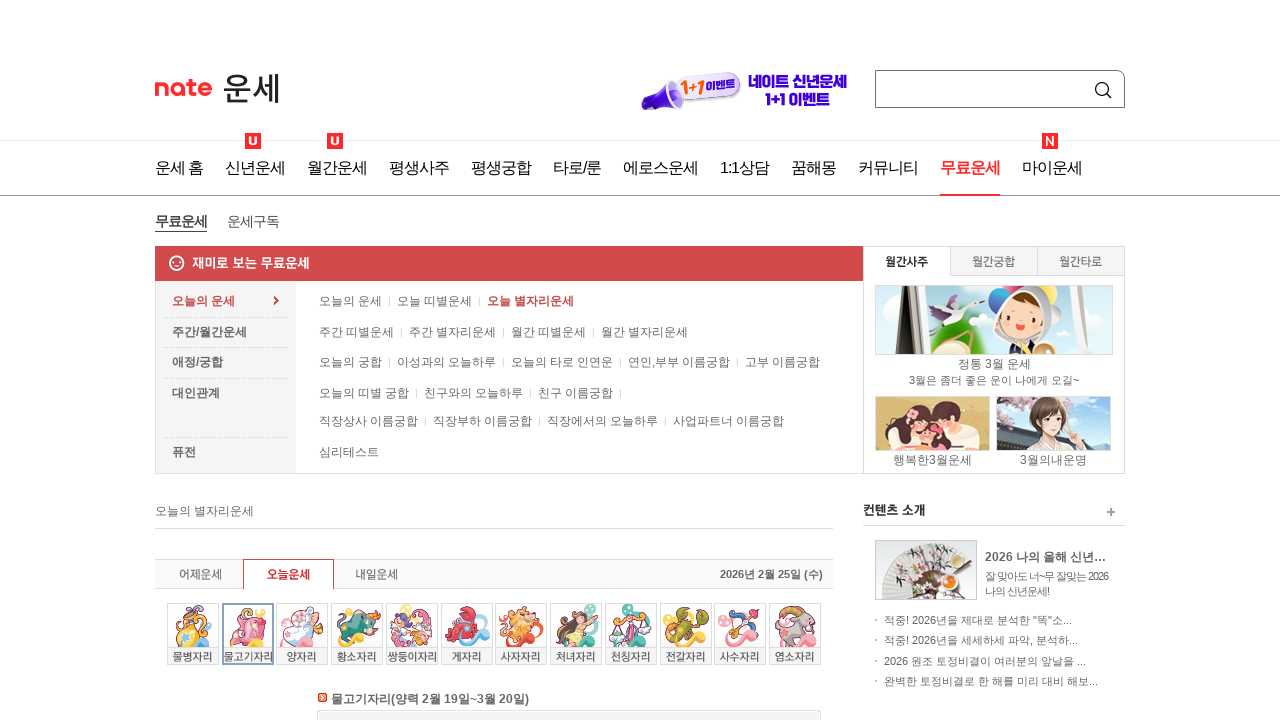

Waited for content to load
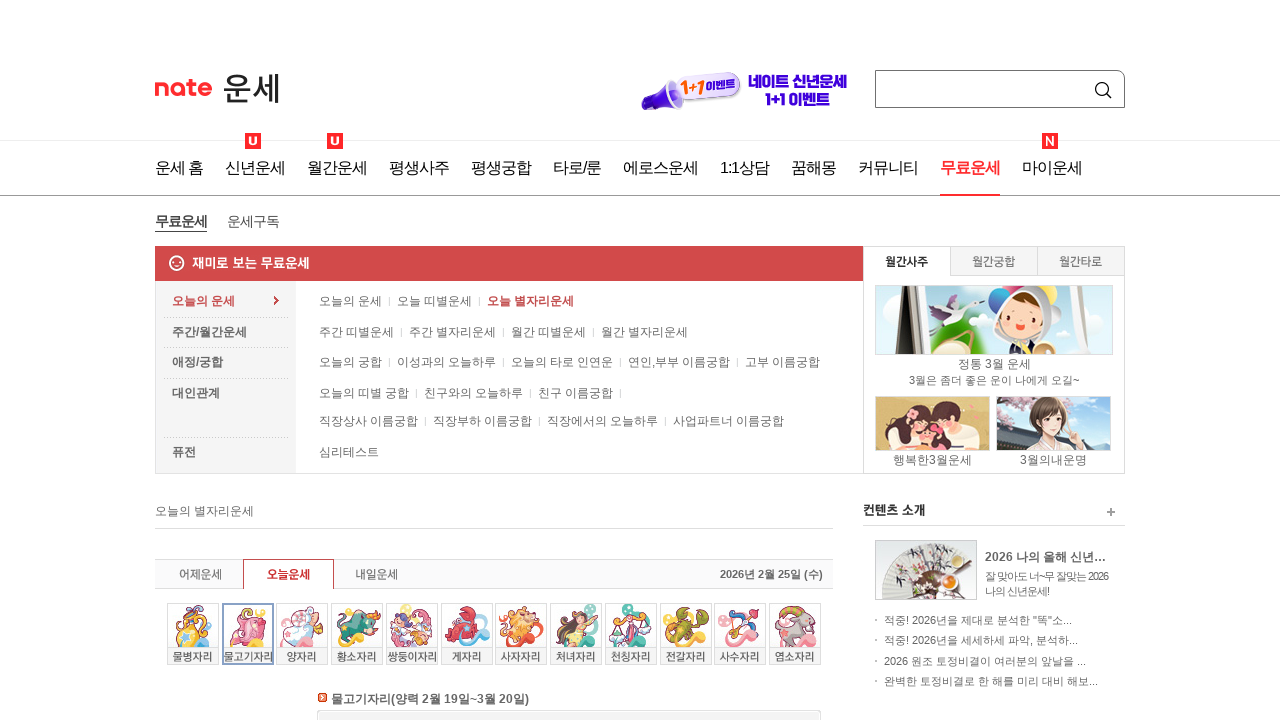

Fortune content box loaded
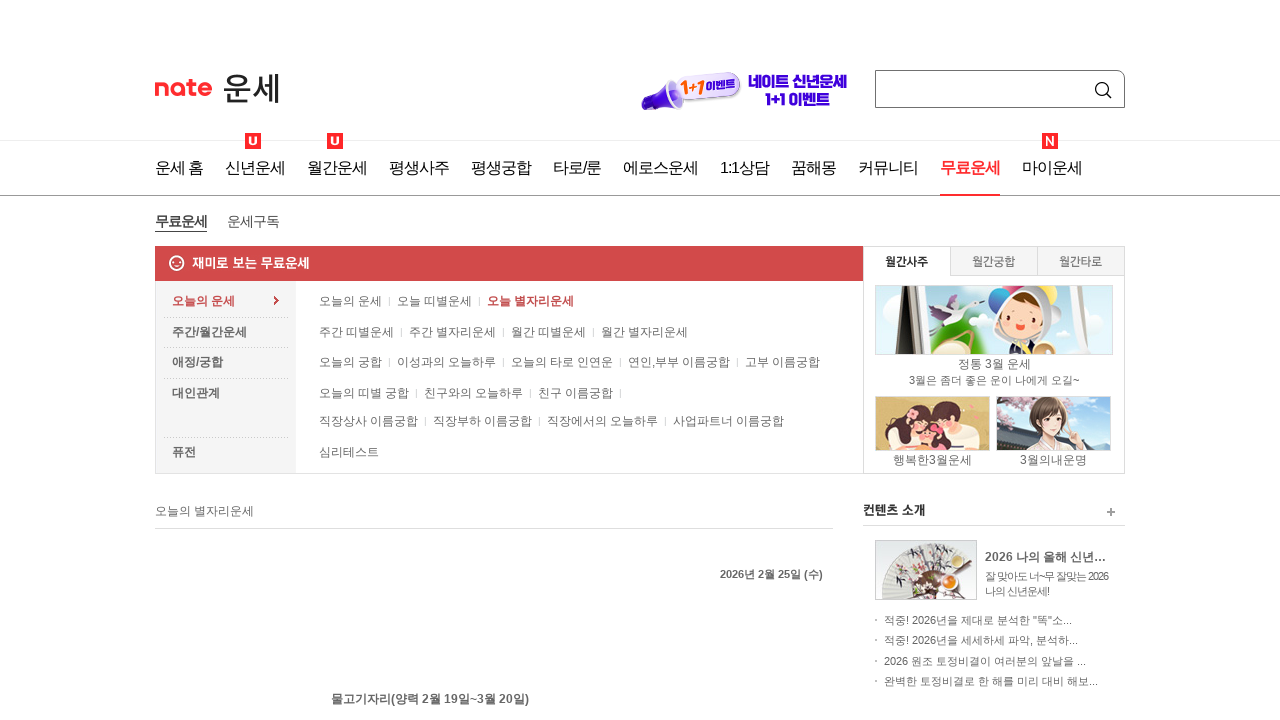

Clicked zodiac sign button at column 5 at (302, 634) on //*[@id="tee"]/tbody/tr/td[5]
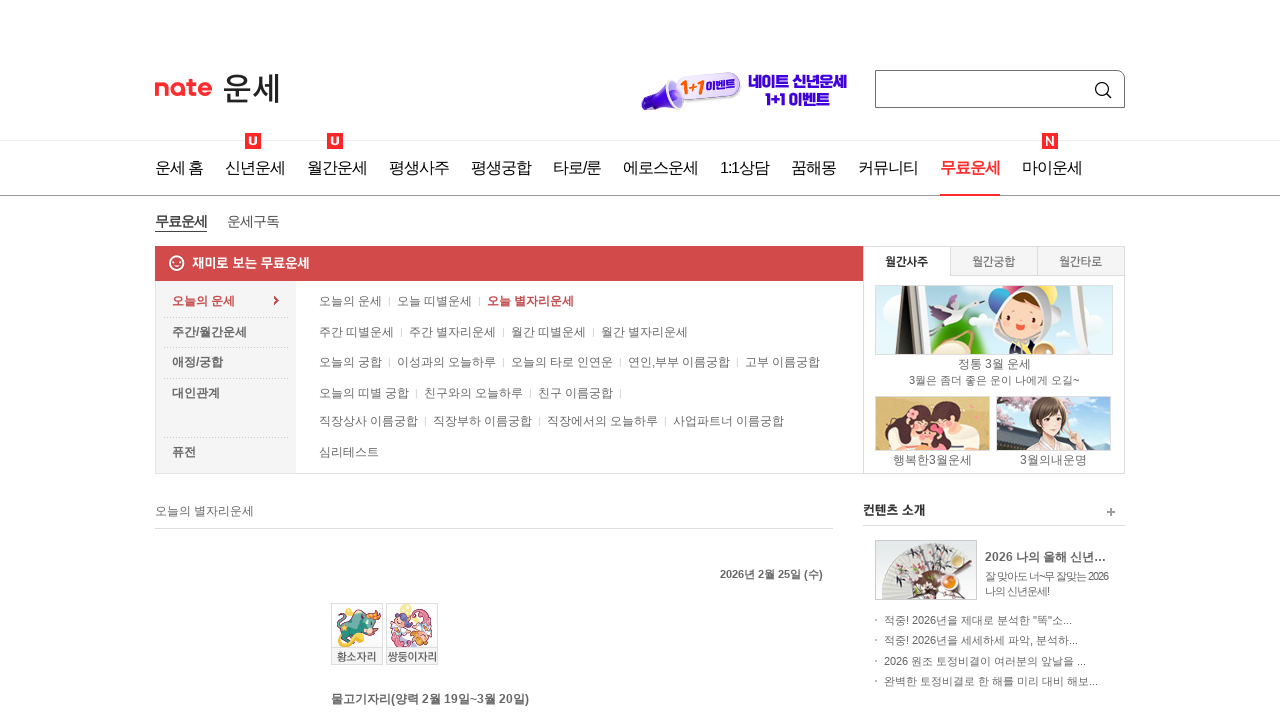

Waited for content to load
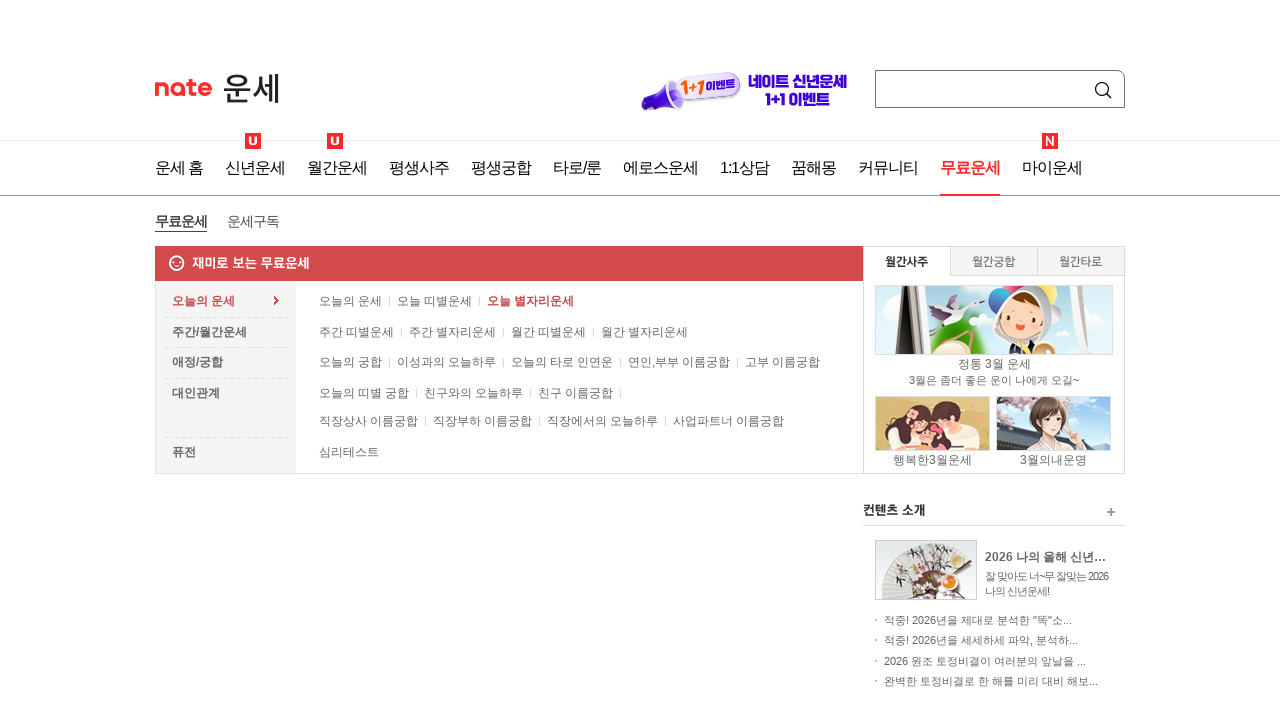

Fortune content box loaded
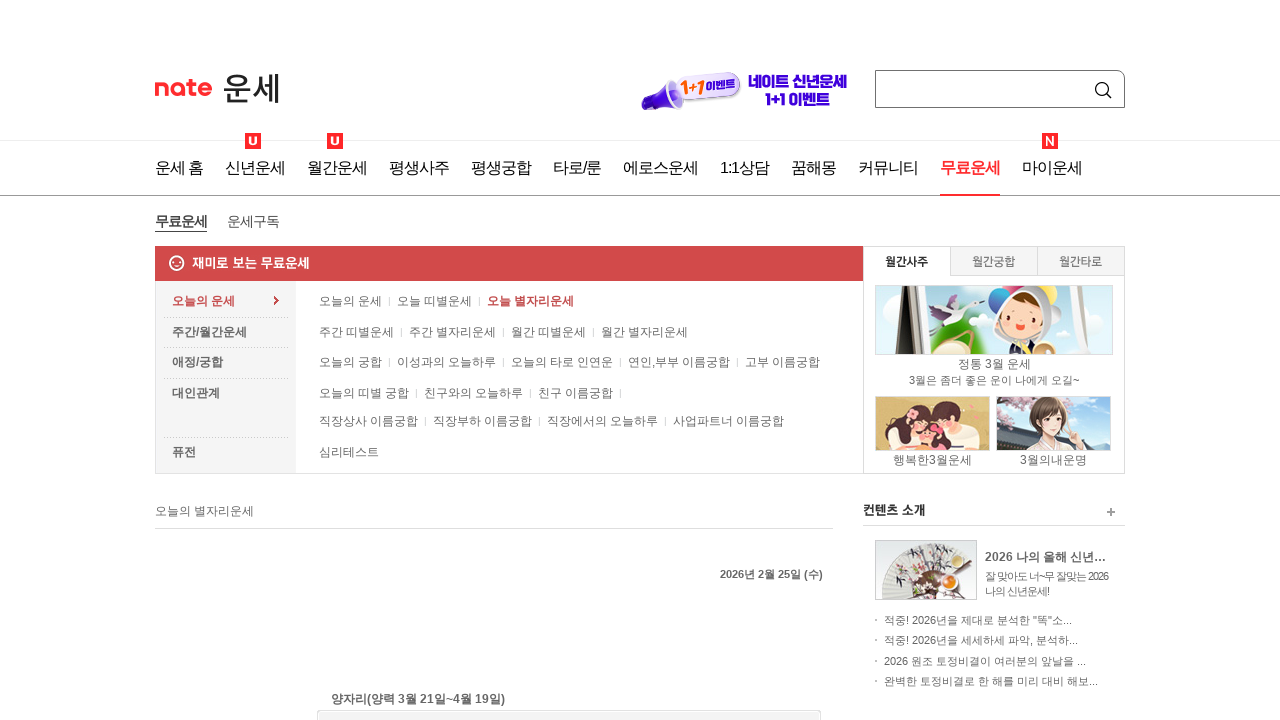

Clicked zodiac sign button at column 7 at (357, 634) on //*[@id="tee"]/tbody/tr/td[7]
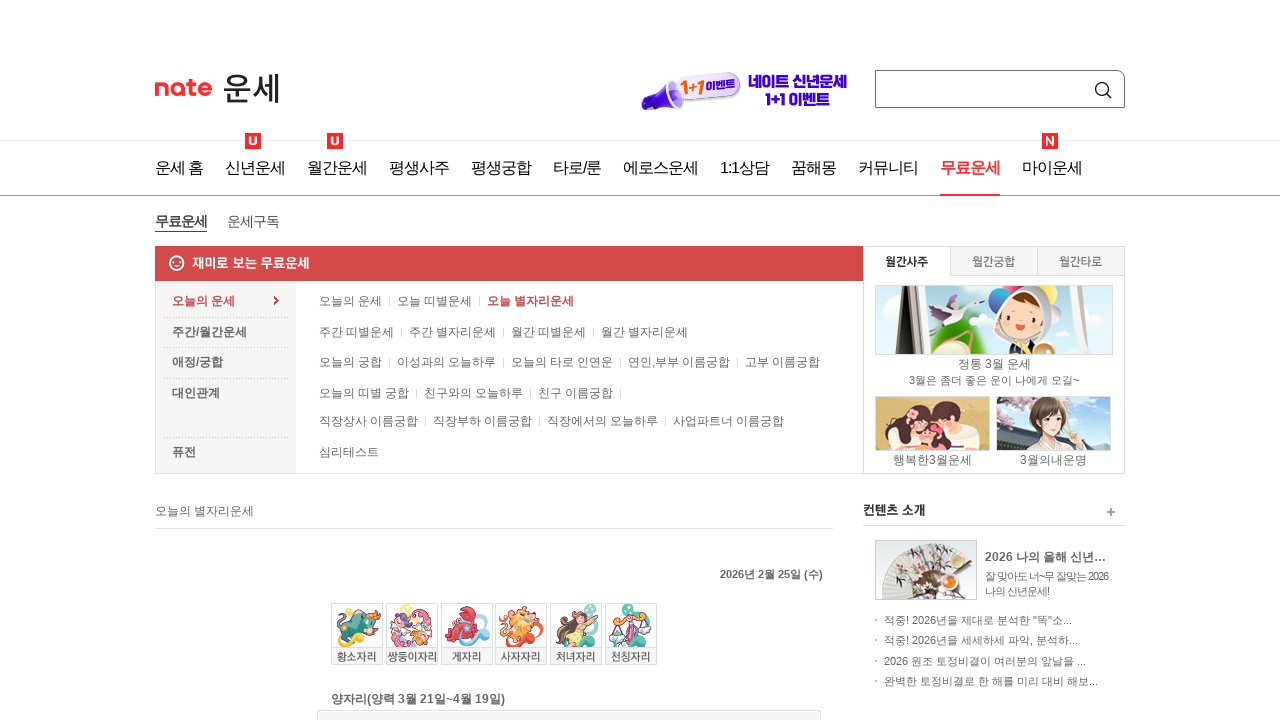

Waited for content to load
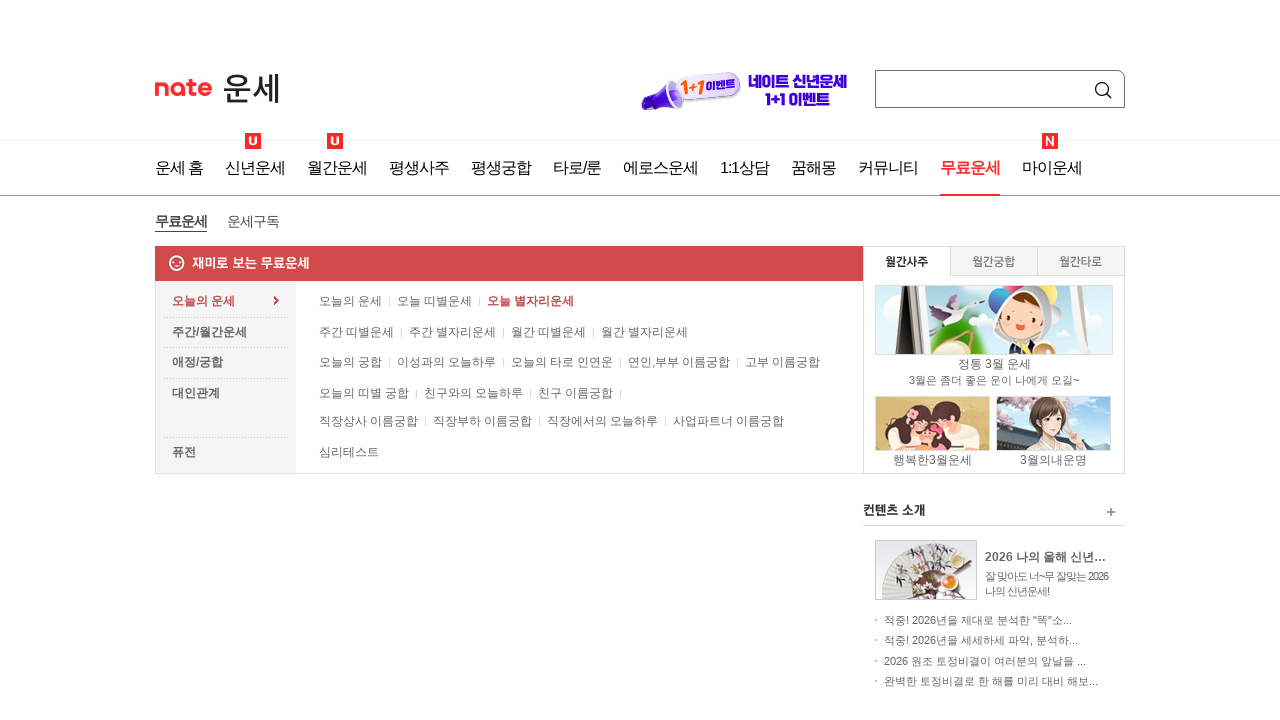

Fortune content box loaded
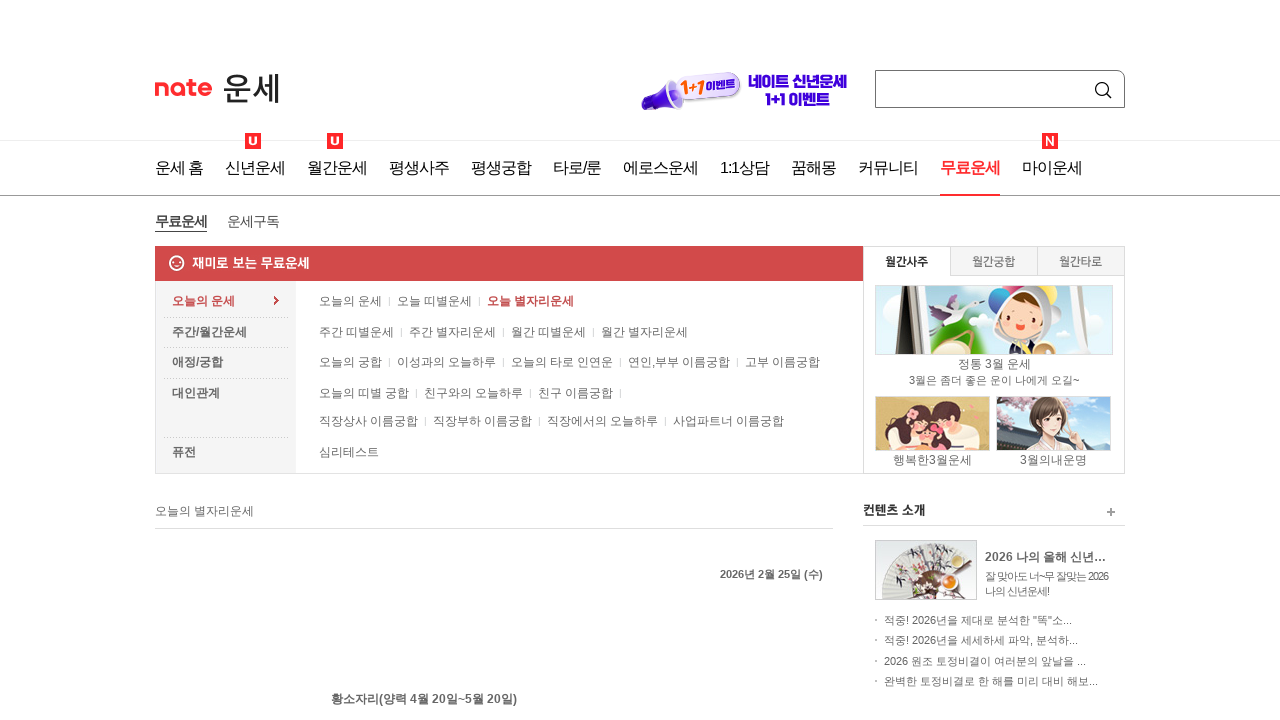

Clicked zodiac sign button at column 9 at (412, 634) on //*[@id="tee"]/tbody/tr/td[9]
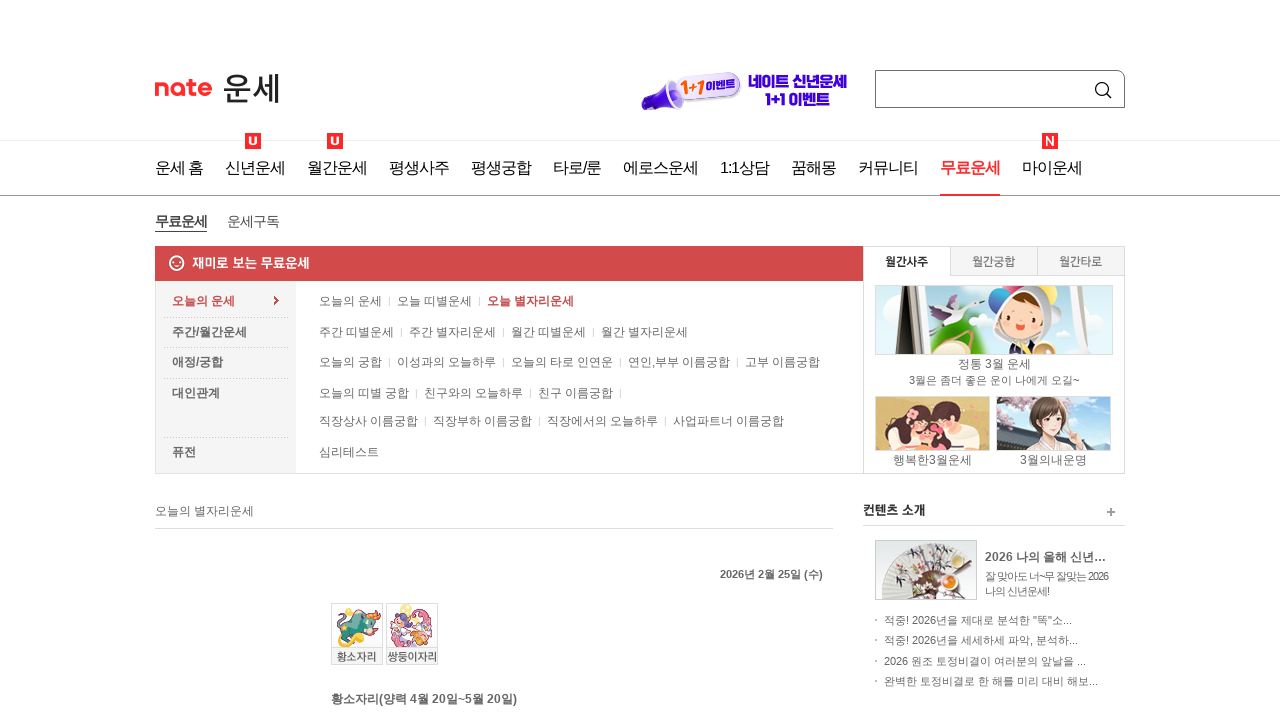

Waited for content to load
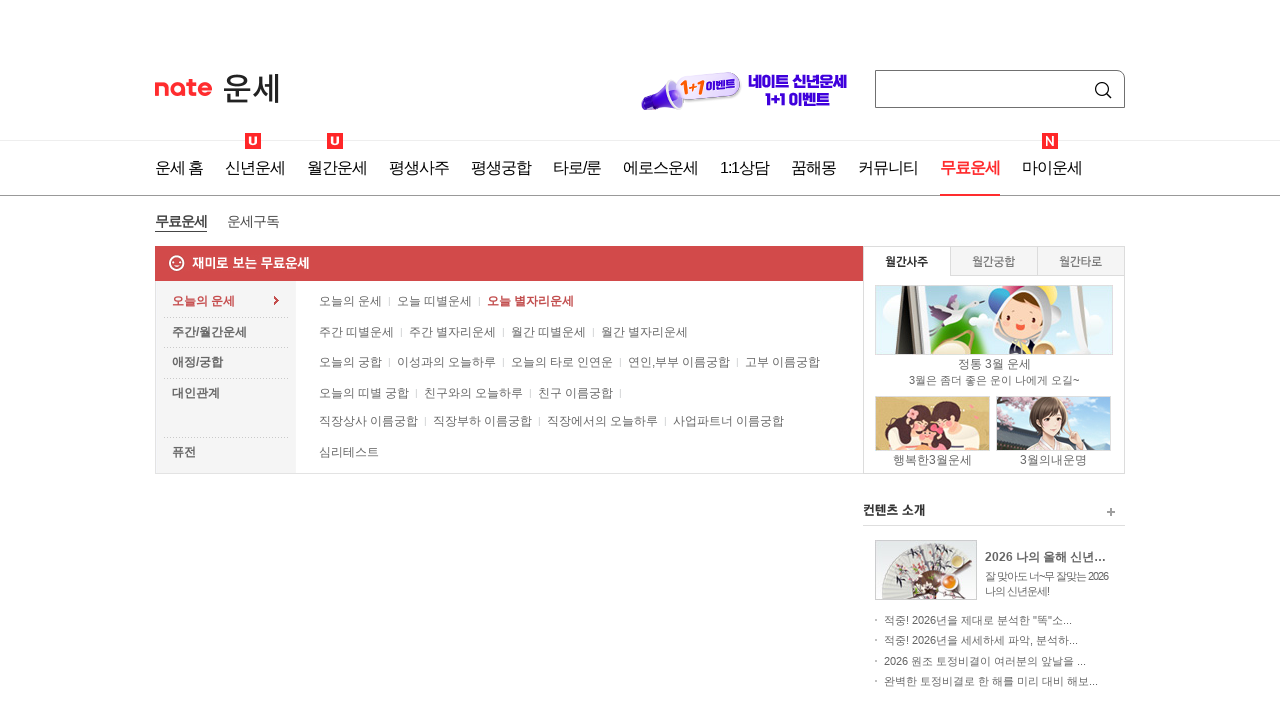

Fortune content box loaded
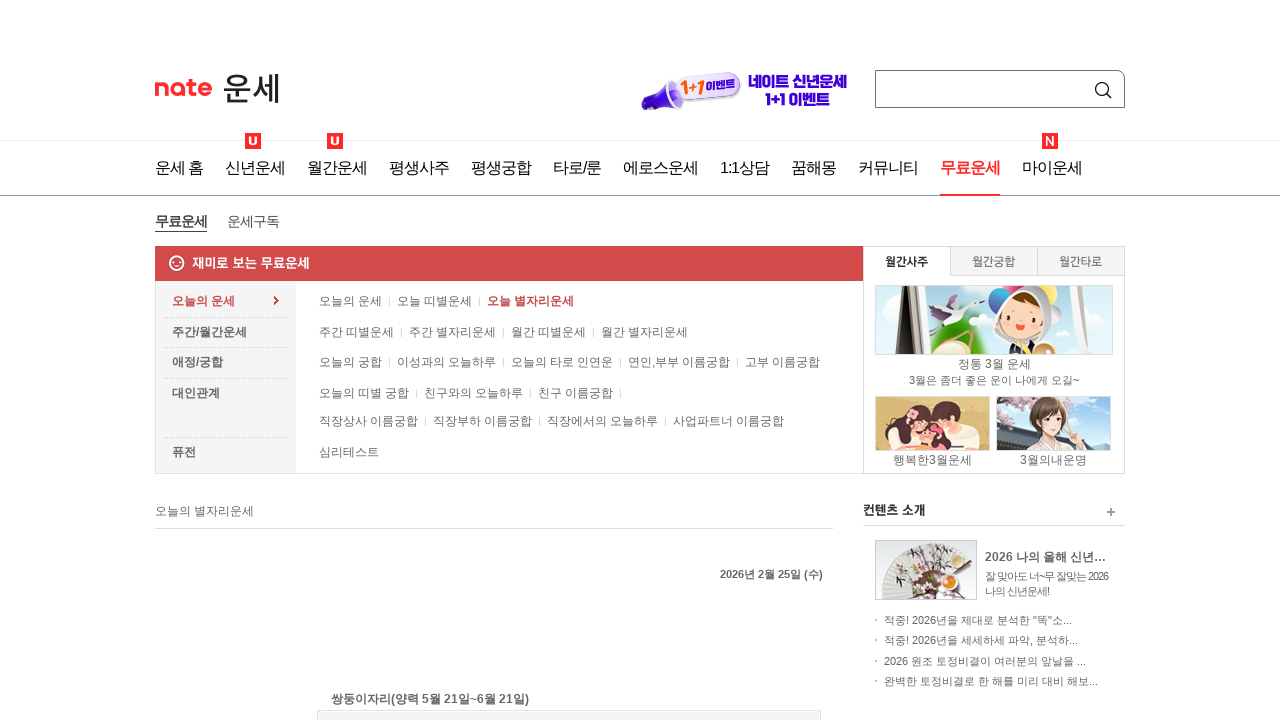

Clicked zodiac sign button at column 11 at (467, 634) on //*[@id="tee"]/tbody/tr/td[11]
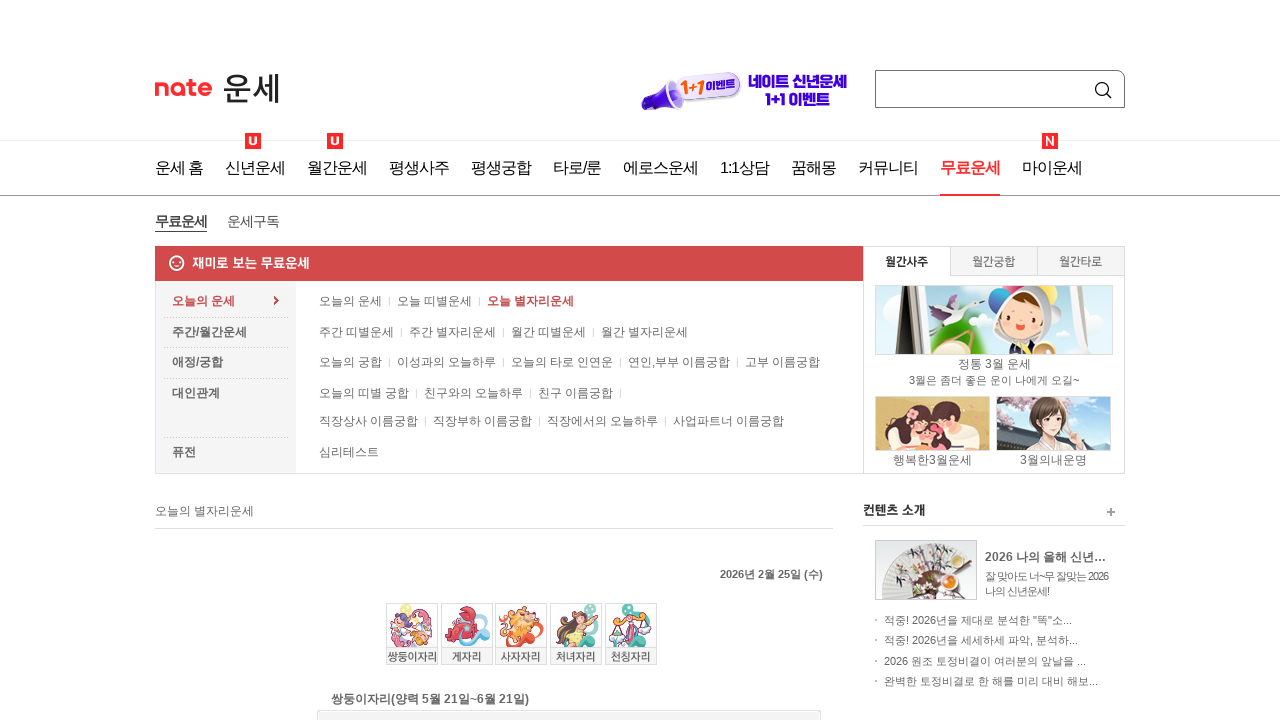

Waited for content to load
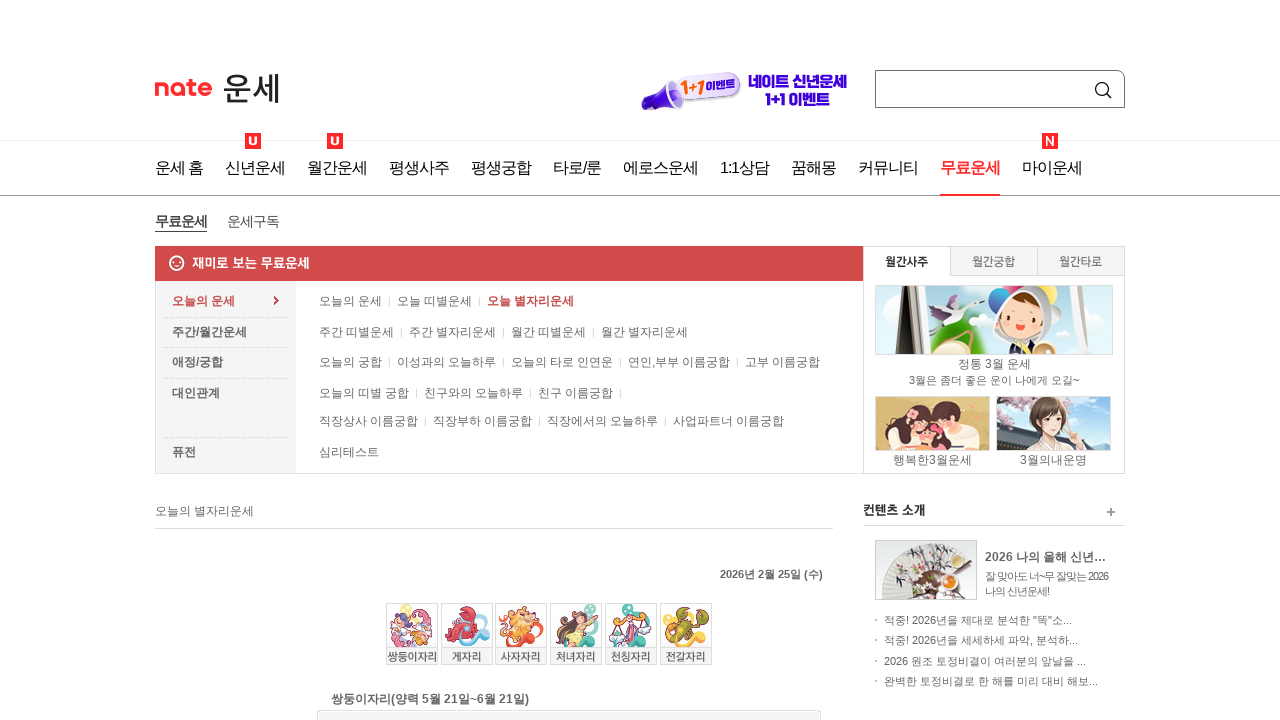

Fortune content box loaded
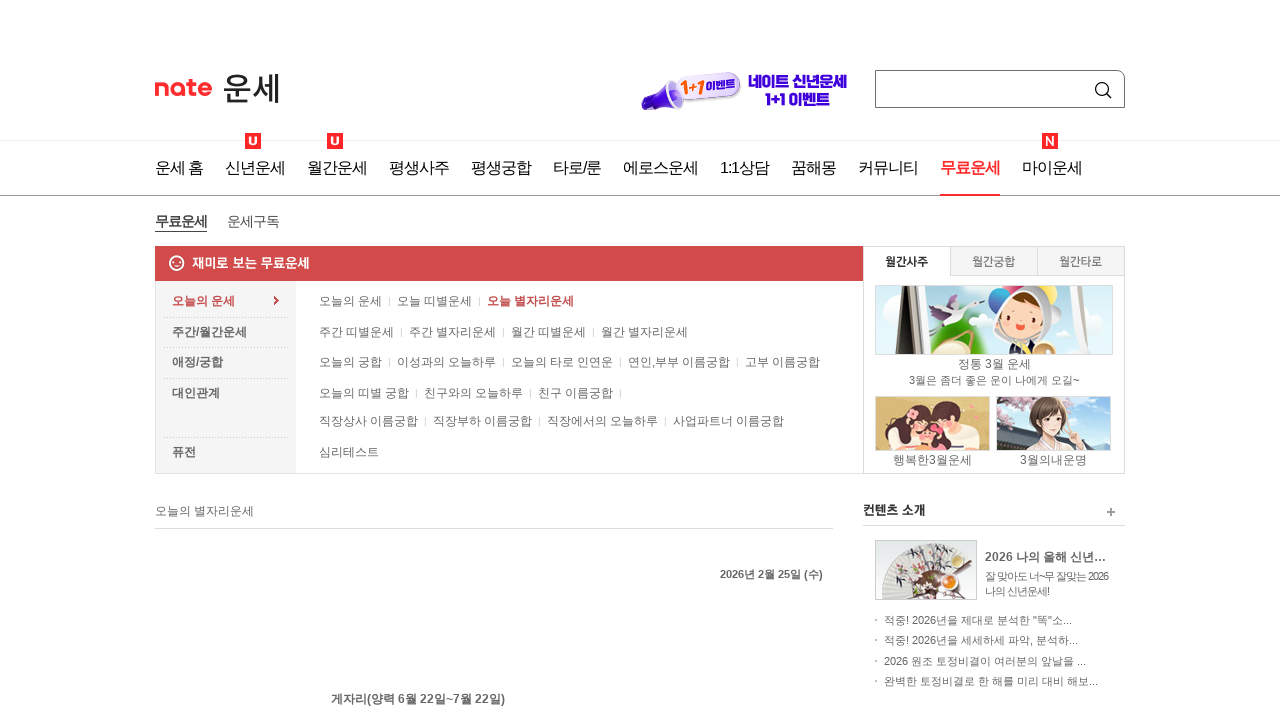

Clicked zodiac sign button at column 13 at (521, 634) on //*[@id="tee"]/tbody/tr/td[13]
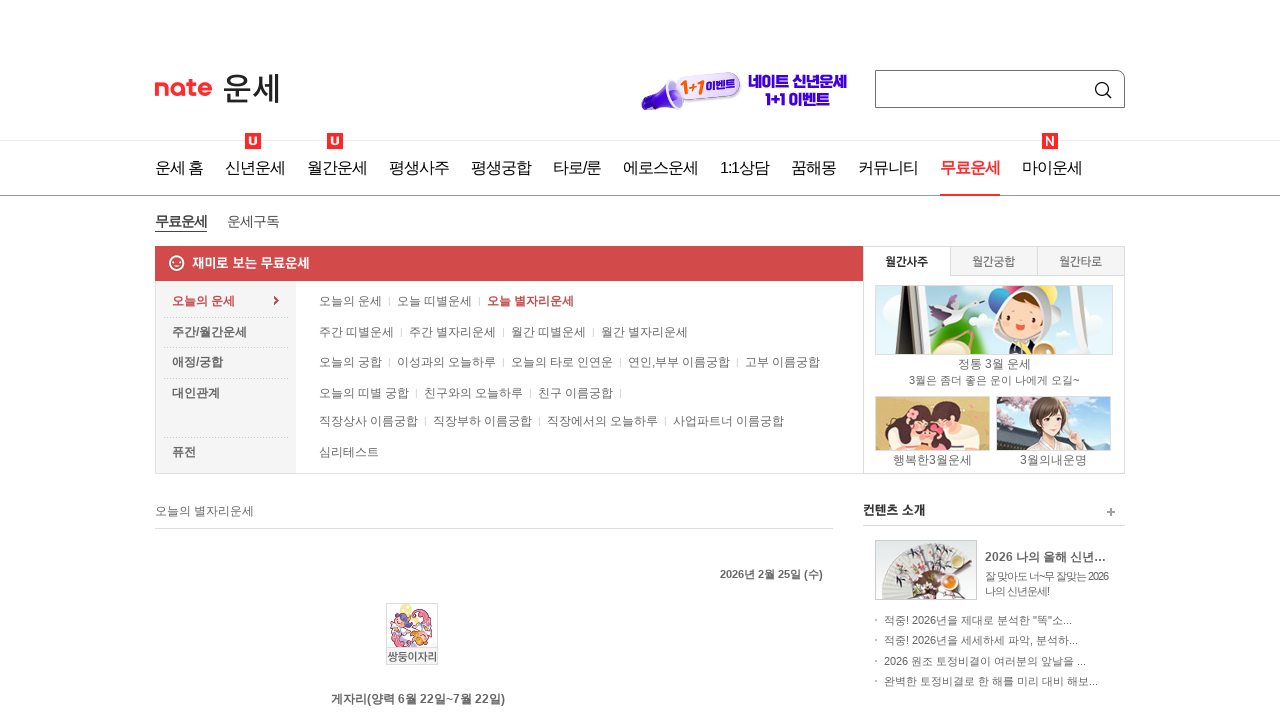

Waited for content to load
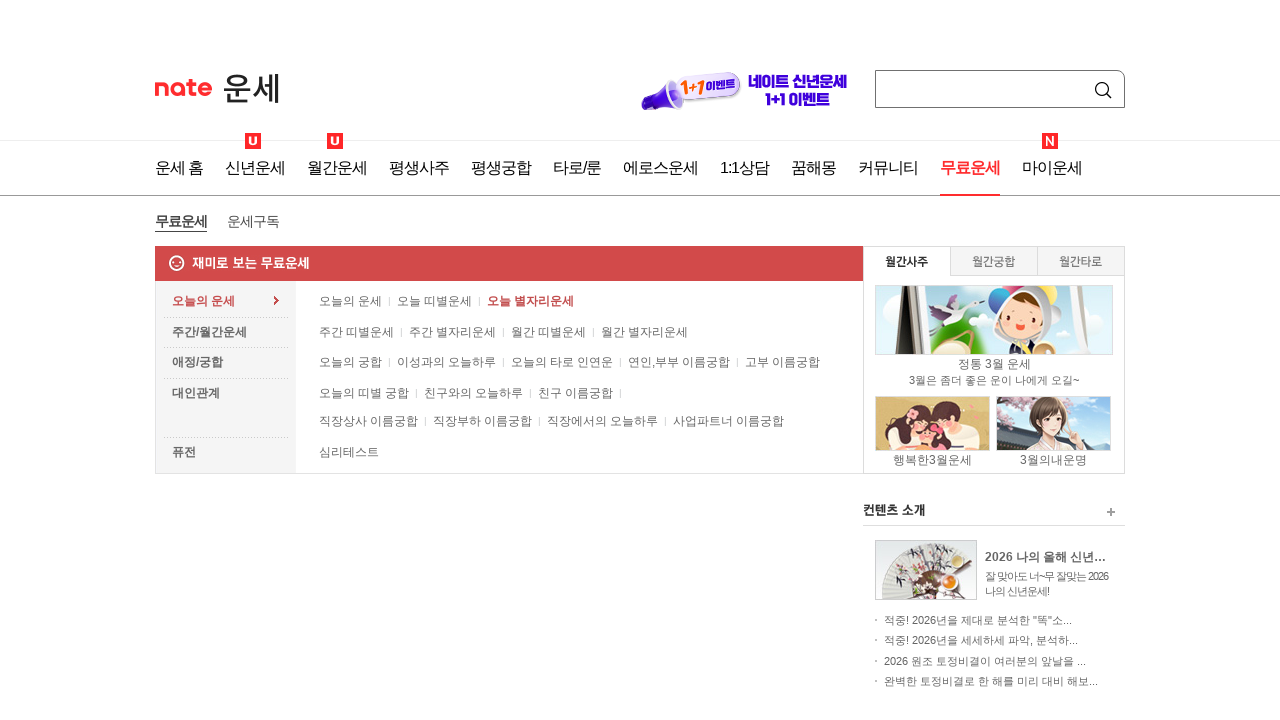

Fortune content box loaded
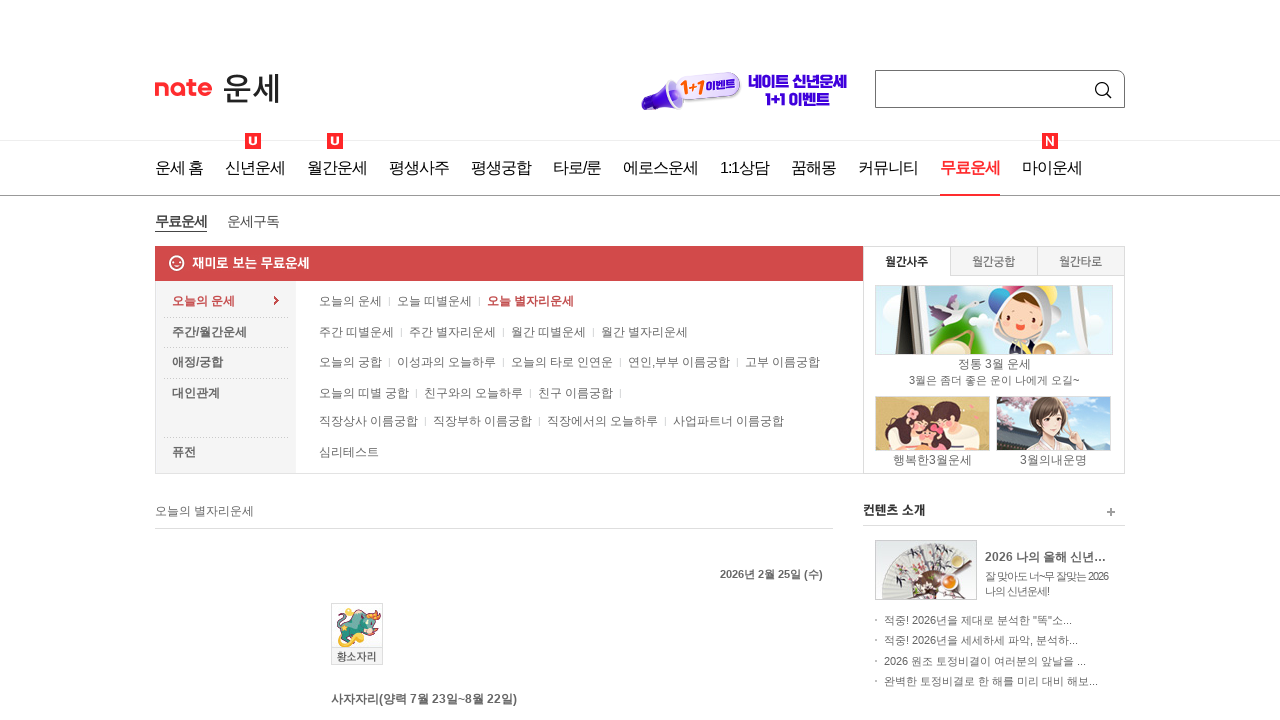

Clicked zodiac sign button at column 15 at (576, 634) on //*[@id="tee"]/tbody/tr/td[15]
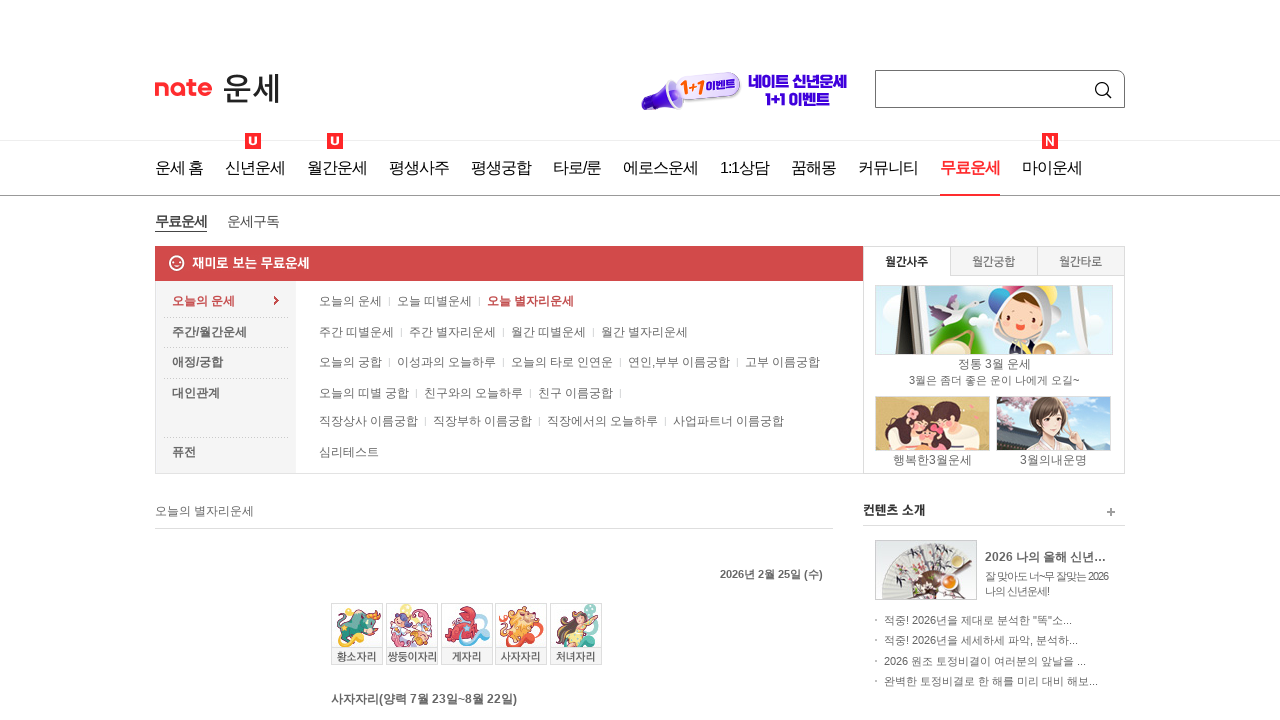

Waited for content to load
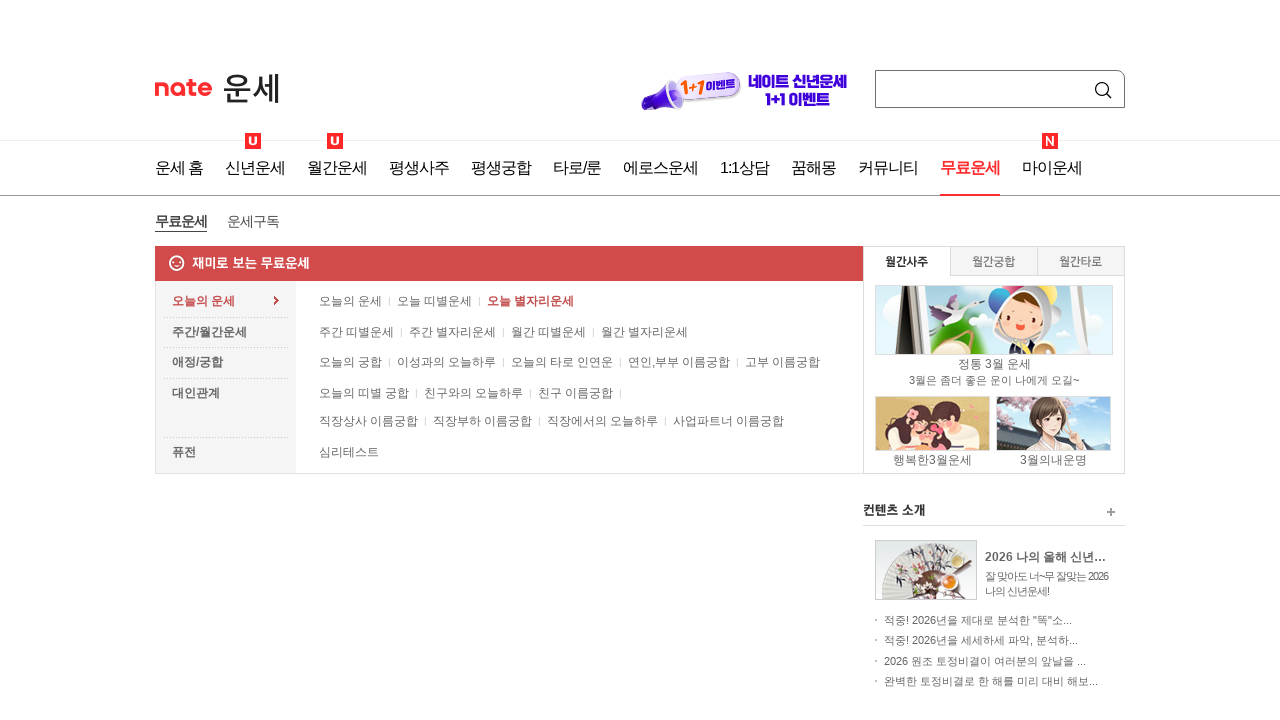

Fortune content box loaded
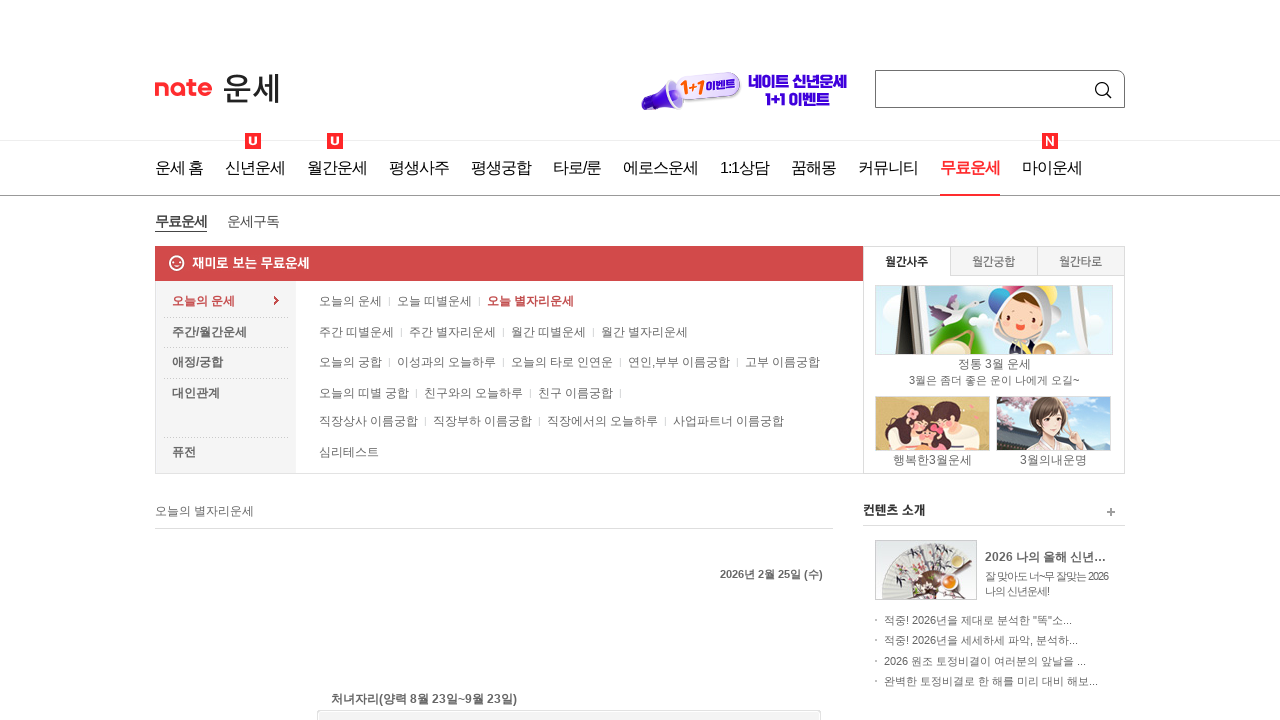

Clicked zodiac sign button at column 17 at (631, 634) on //*[@id="tee"]/tbody/tr/td[17]
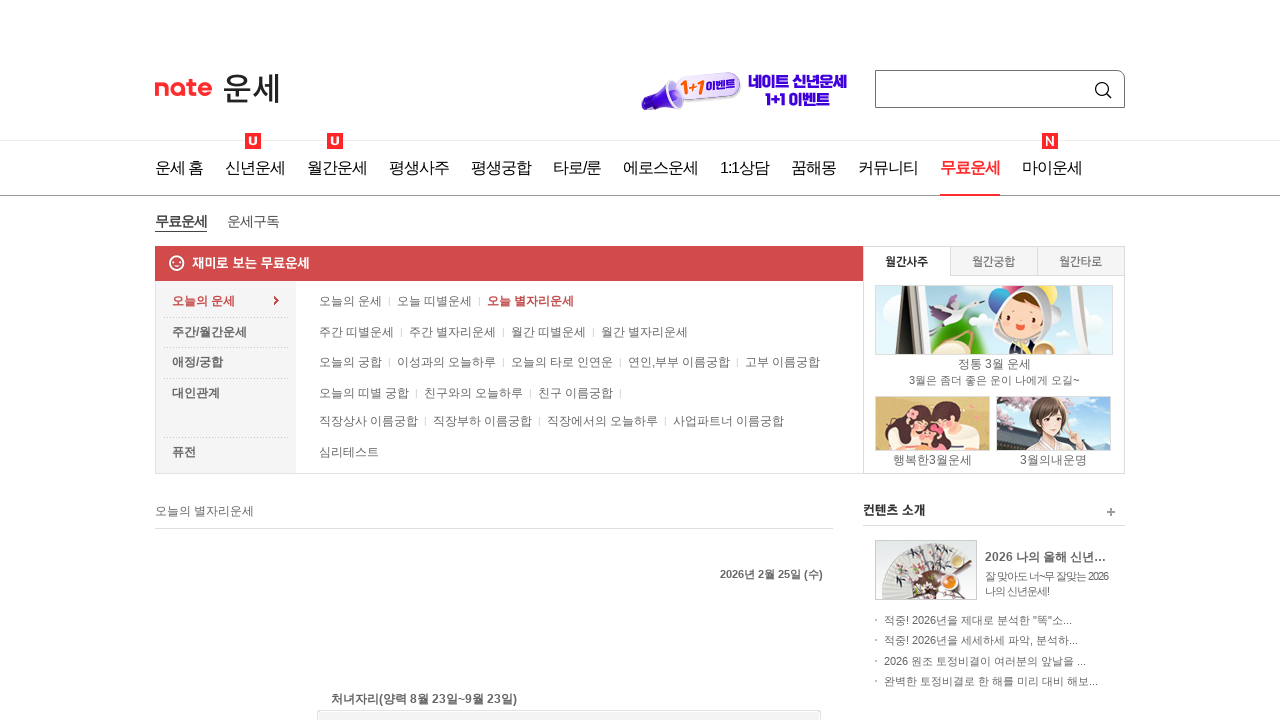

Waited for content to load
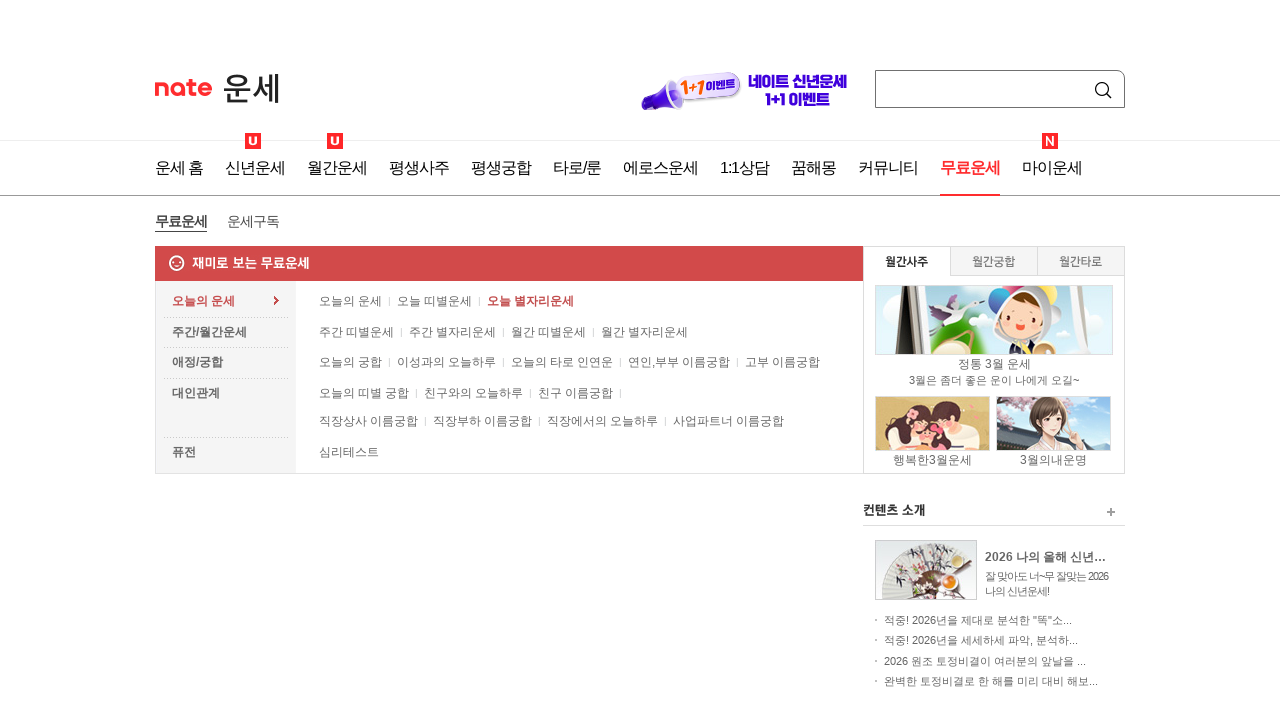

Fortune content box loaded
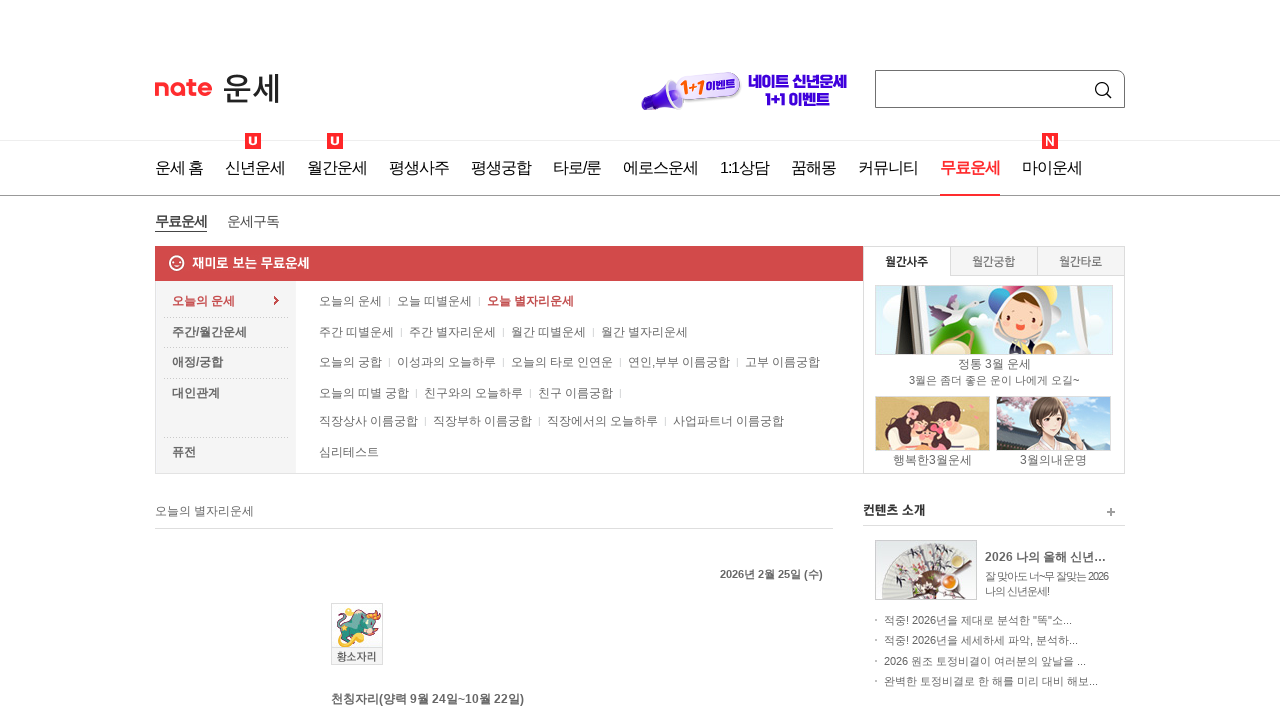

Clicked zodiac sign button at column 19 at (685, 634) on //*[@id="tee"]/tbody/tr/td[19]
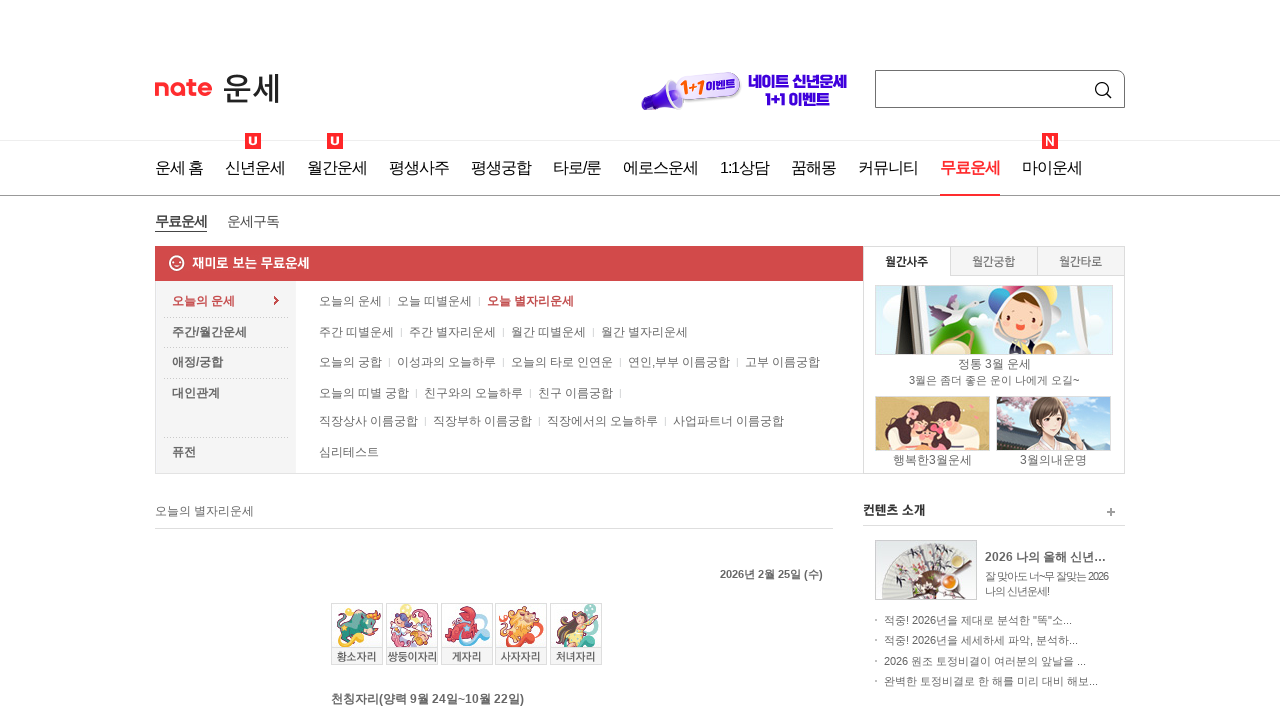

Waited for content to load
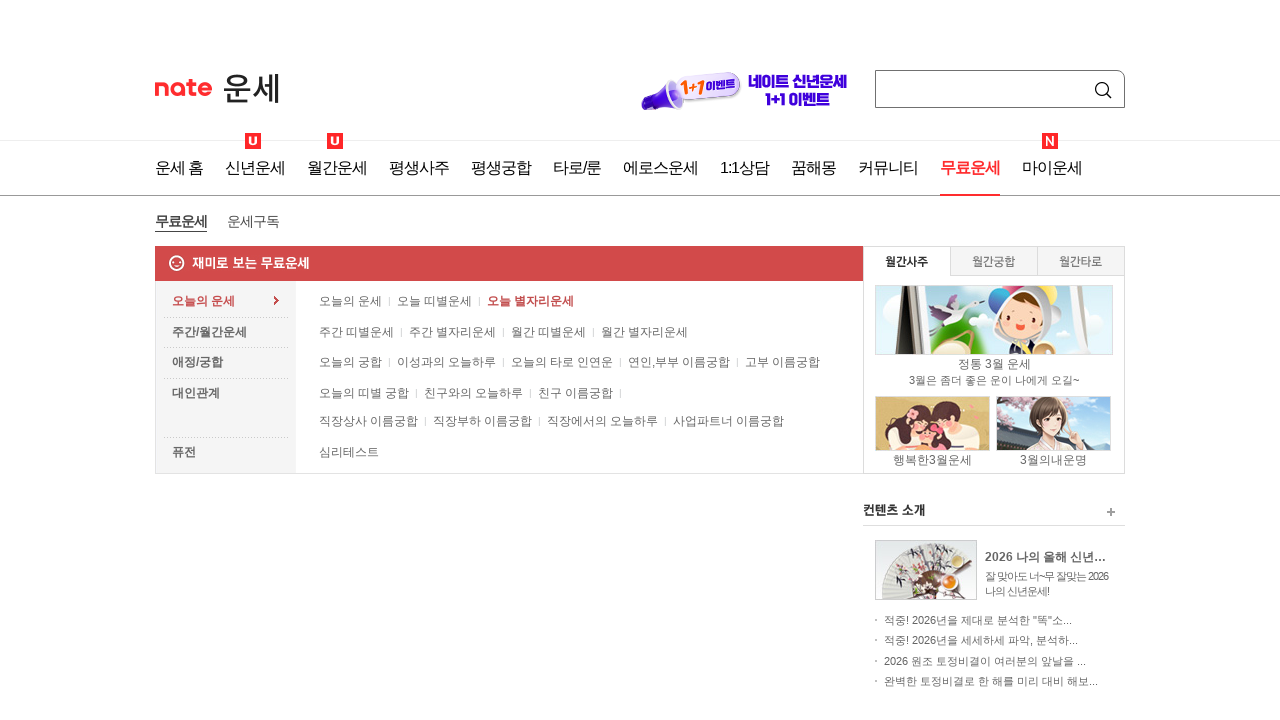

Fortune content box loaded
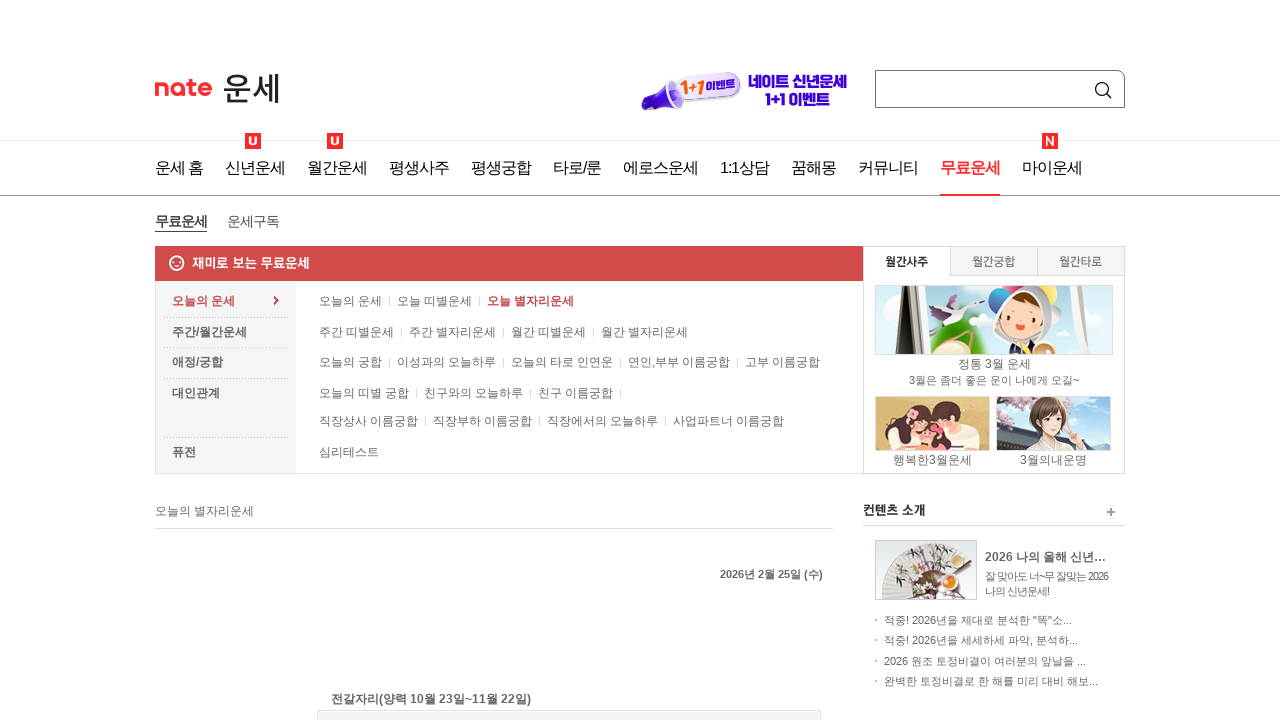

Clicked zodiac sign button at column 21 at (740, 634) on //*[@id="tee"]/tbody/tr/td[21]
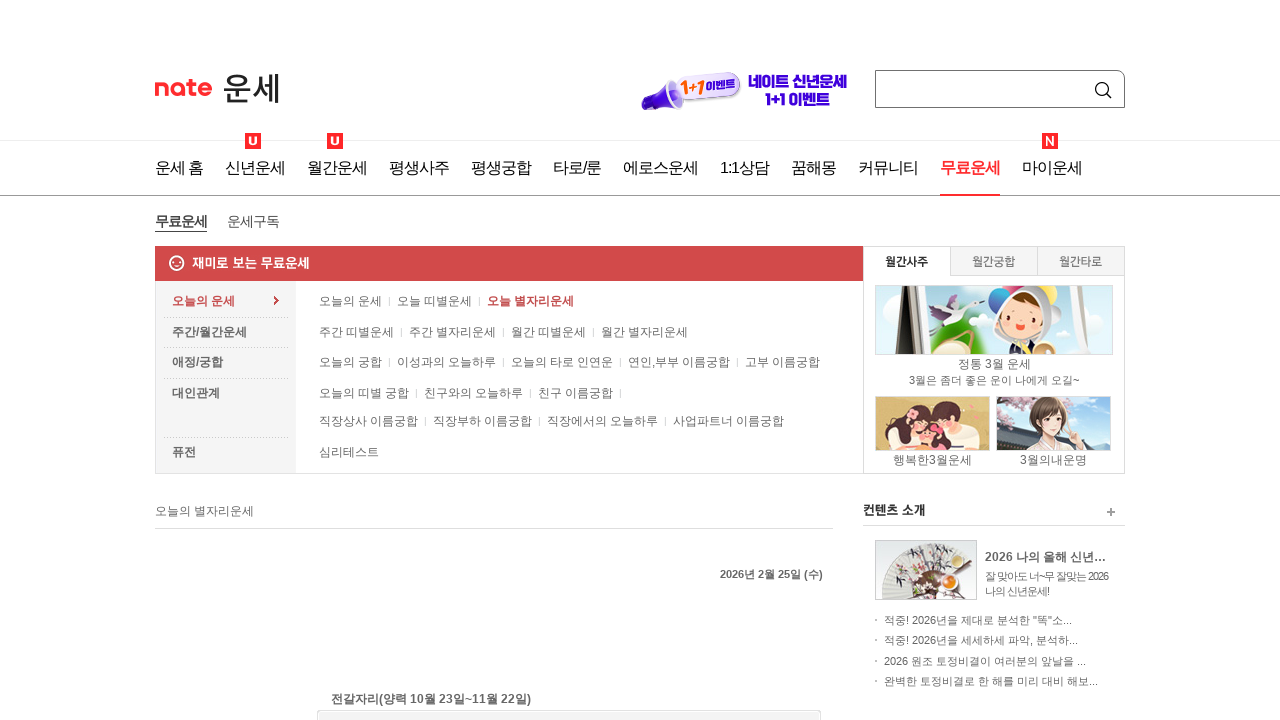

Waited for content to load
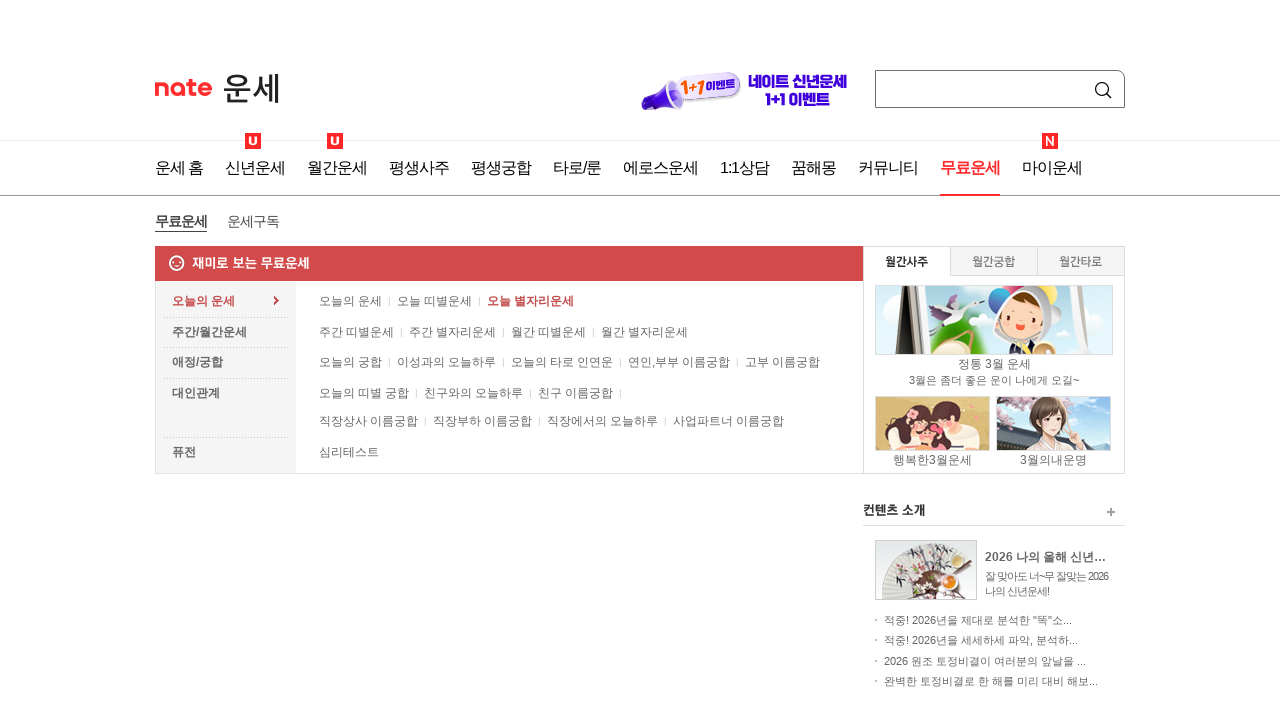

Fortune content box loaded
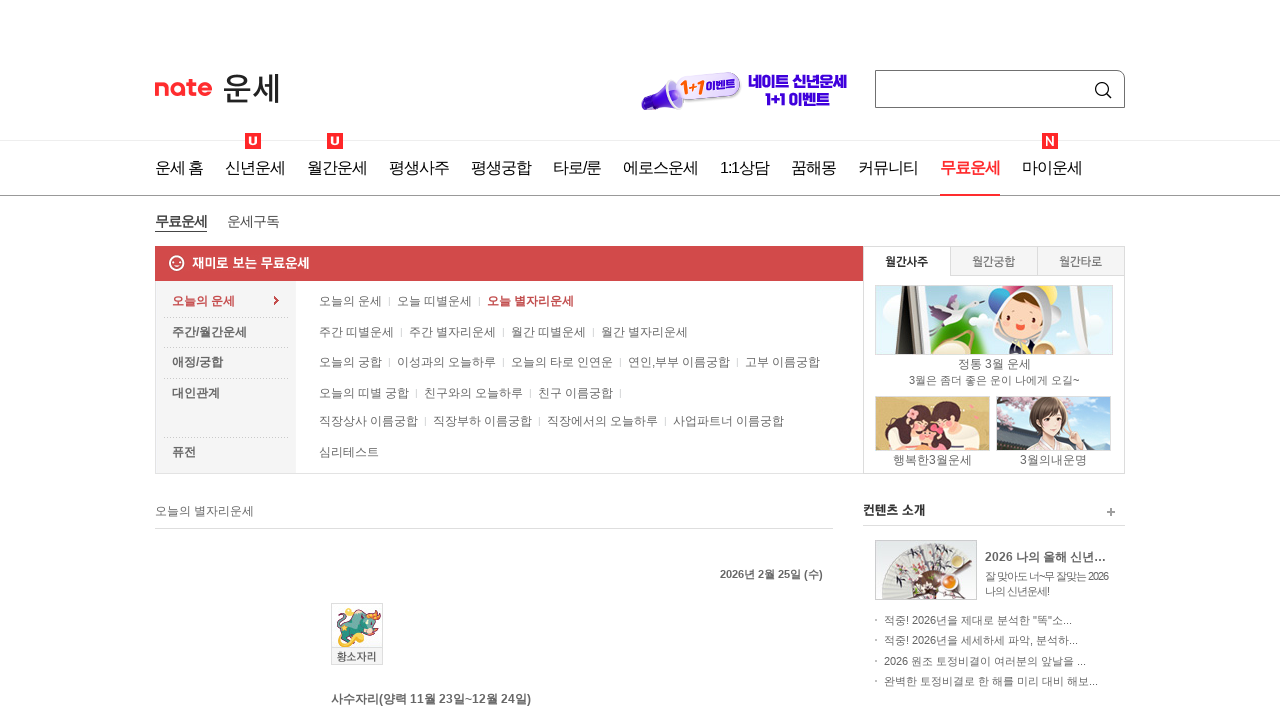

Clicked zodiac sign button at column 23 at (795, 634) on //*[@id="tee"]/tbody/tr/td[23]
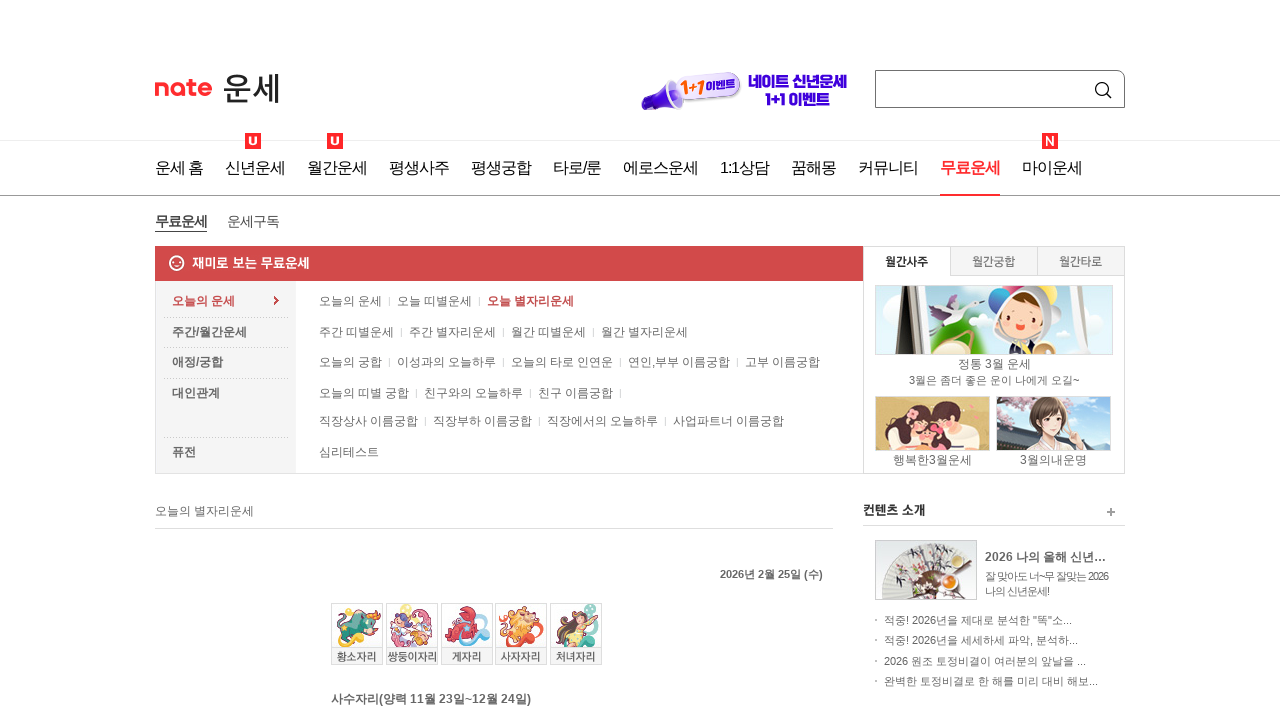

Waited for content to load
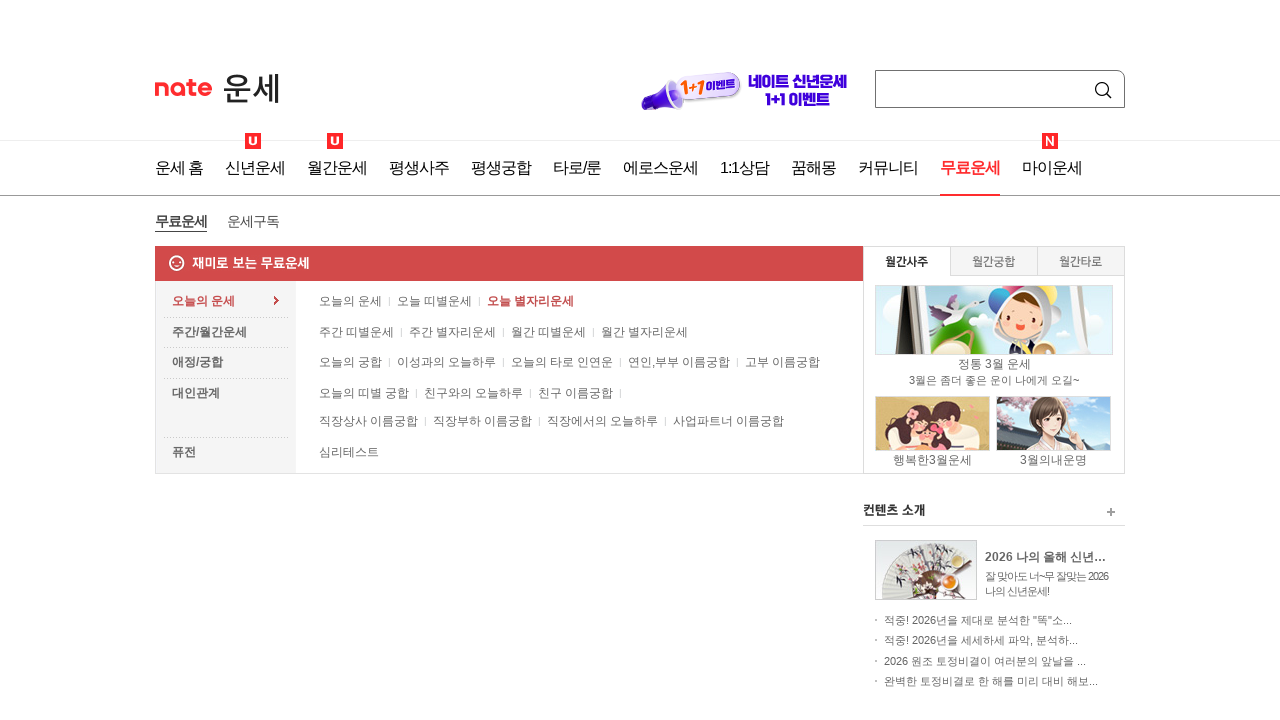

Fortune content box loaded
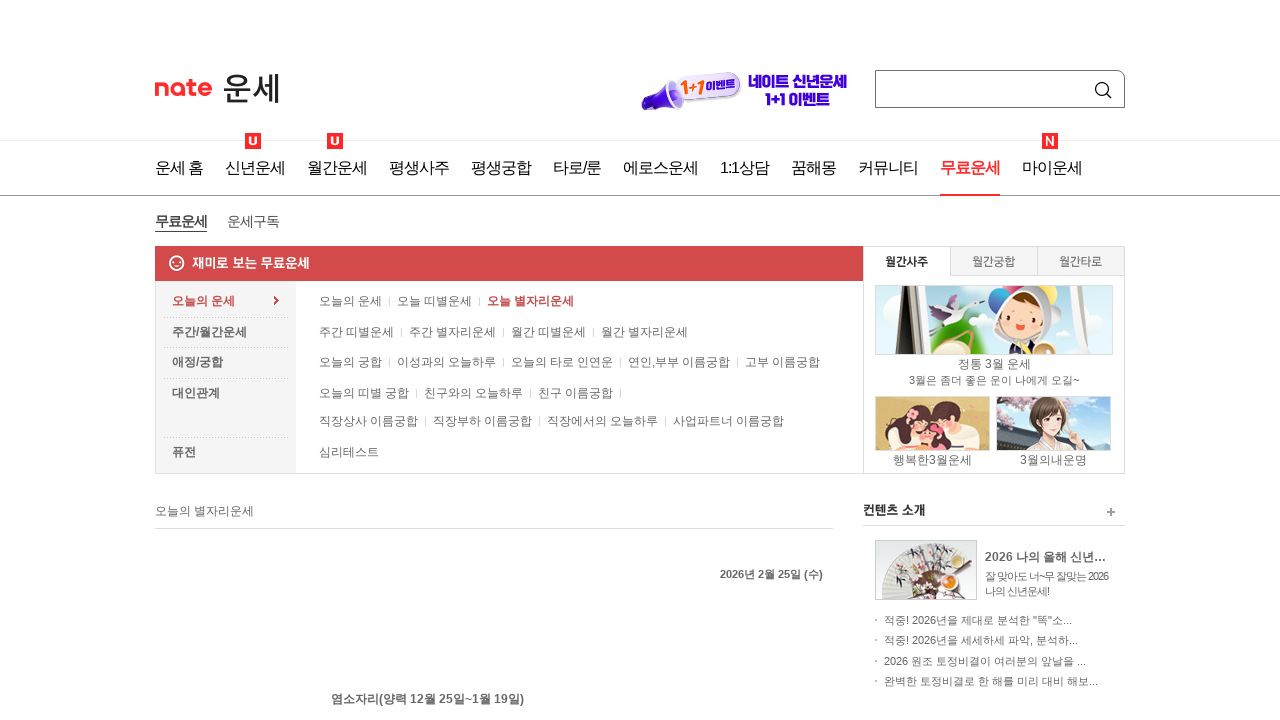

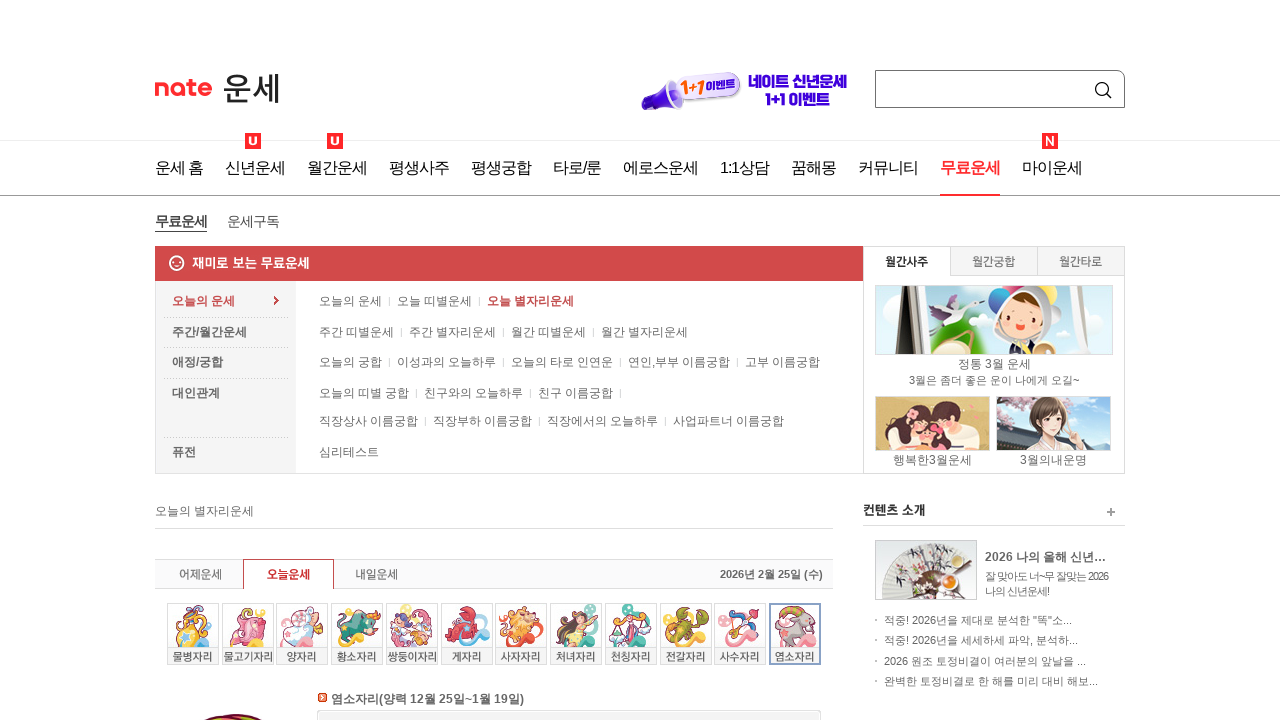